Tests form interaction on a practice automation page by filling text fields (name, email, phone, textarea), clicking a radio button, performing scroll operations, and demonstrating zoom functionality.

Starting URL: https://testautomationpractice.blogspot.com/

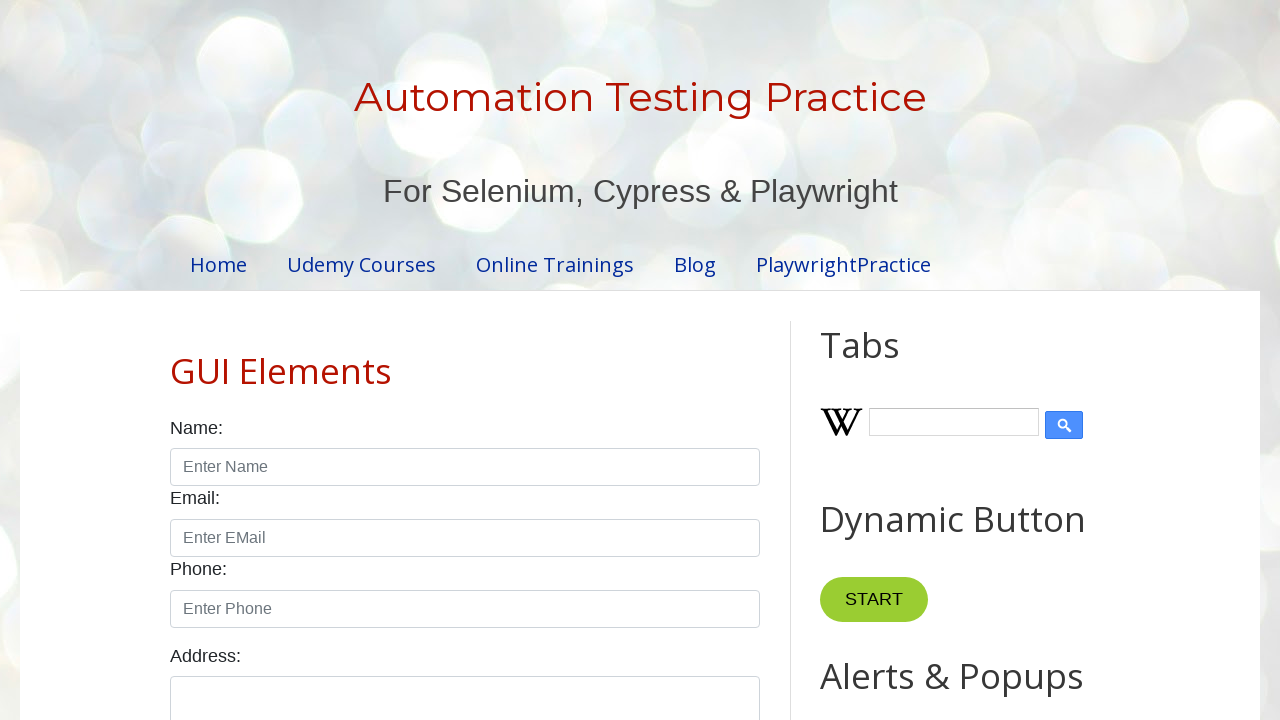

Filled name field with 'Jhon' on #name
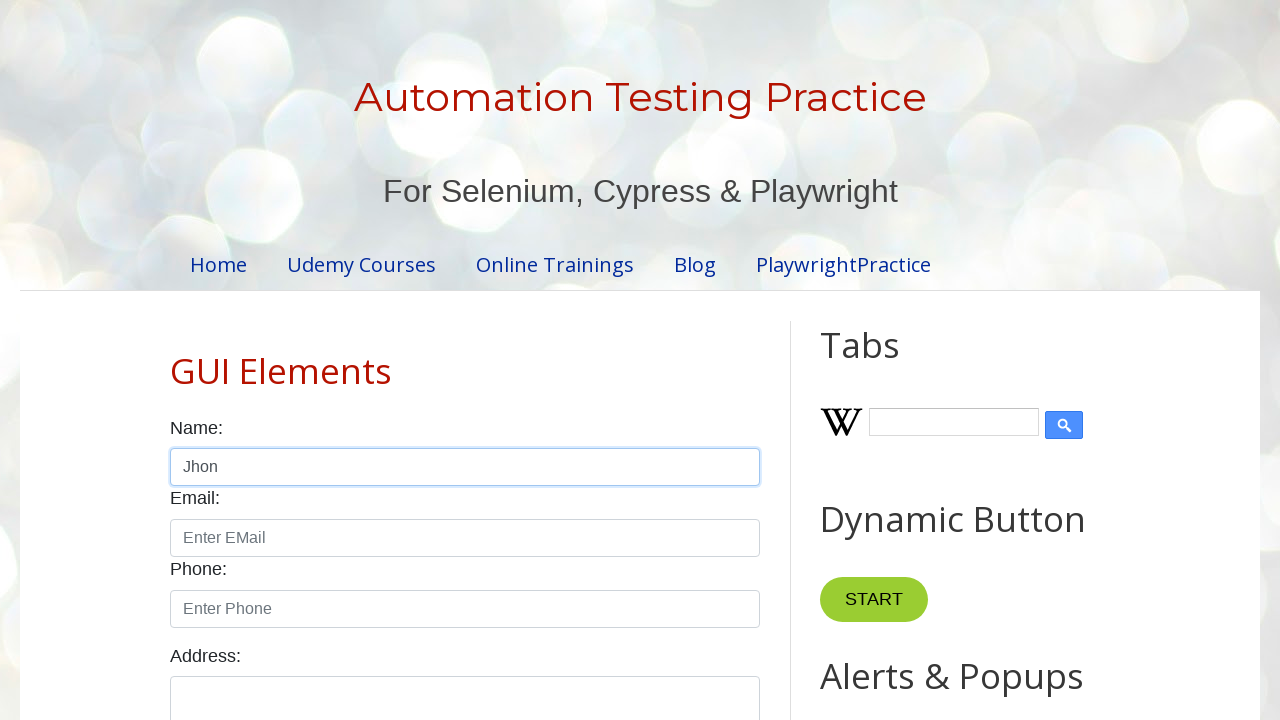

Filled email field with 'email.com' on #email
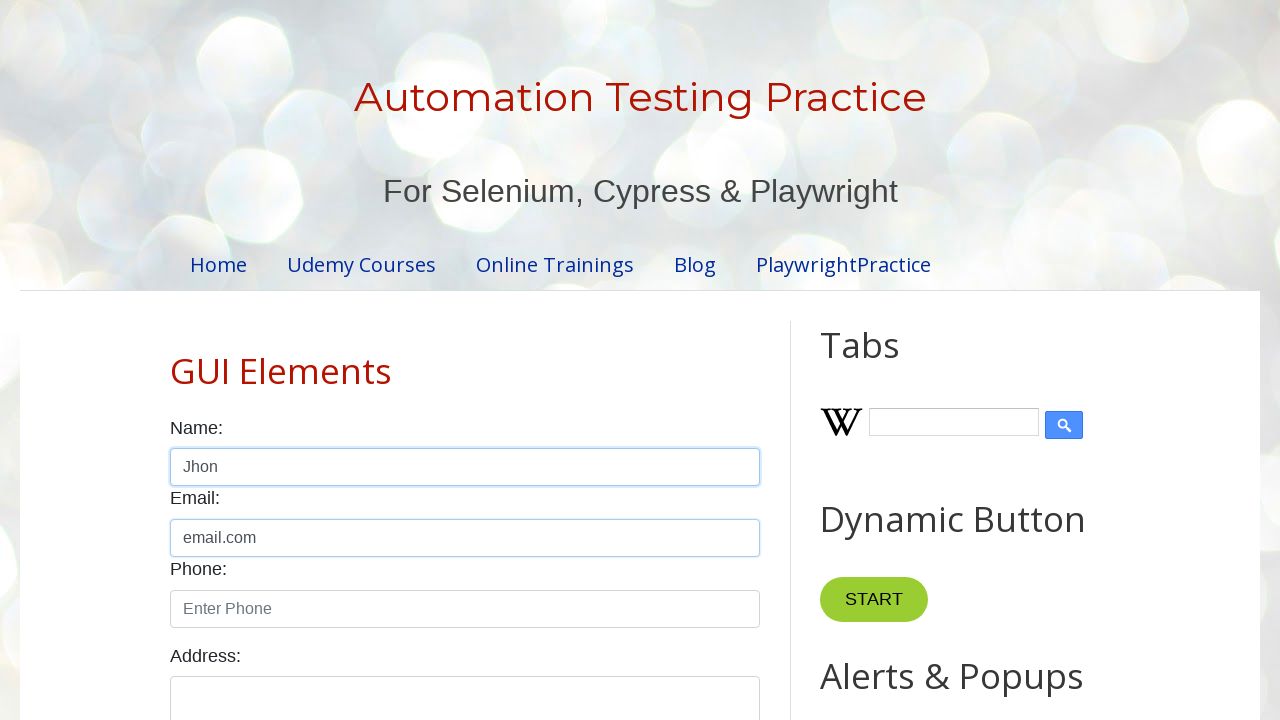

Filled phone field with '123456789' on #phone
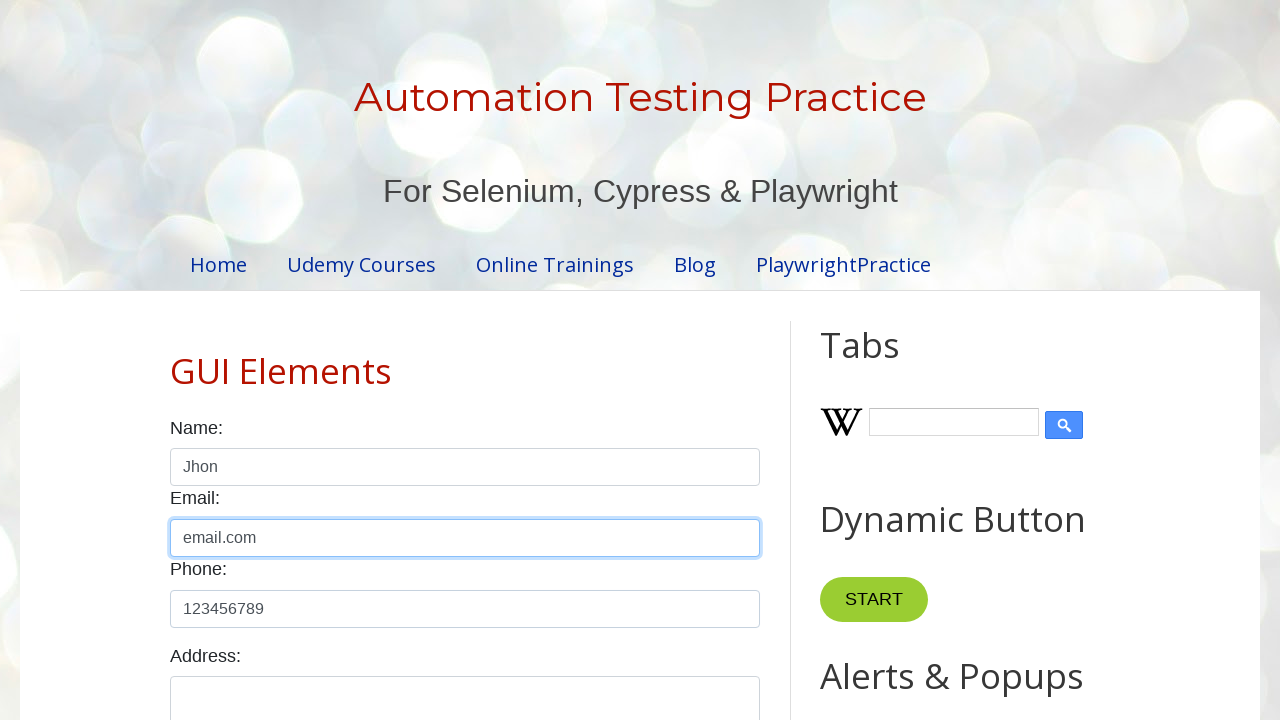

Filled textarea with 'XYZ' on #textarea
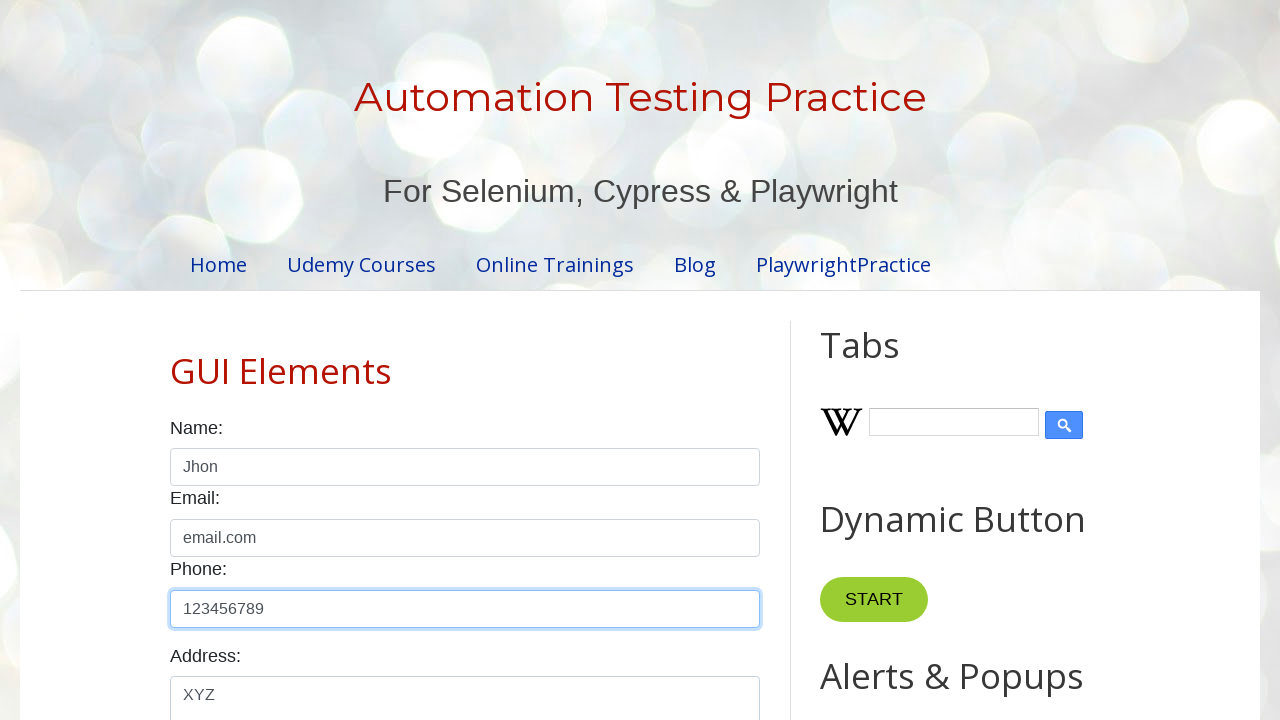

Clicked male radio button at (176, 360) on input#male
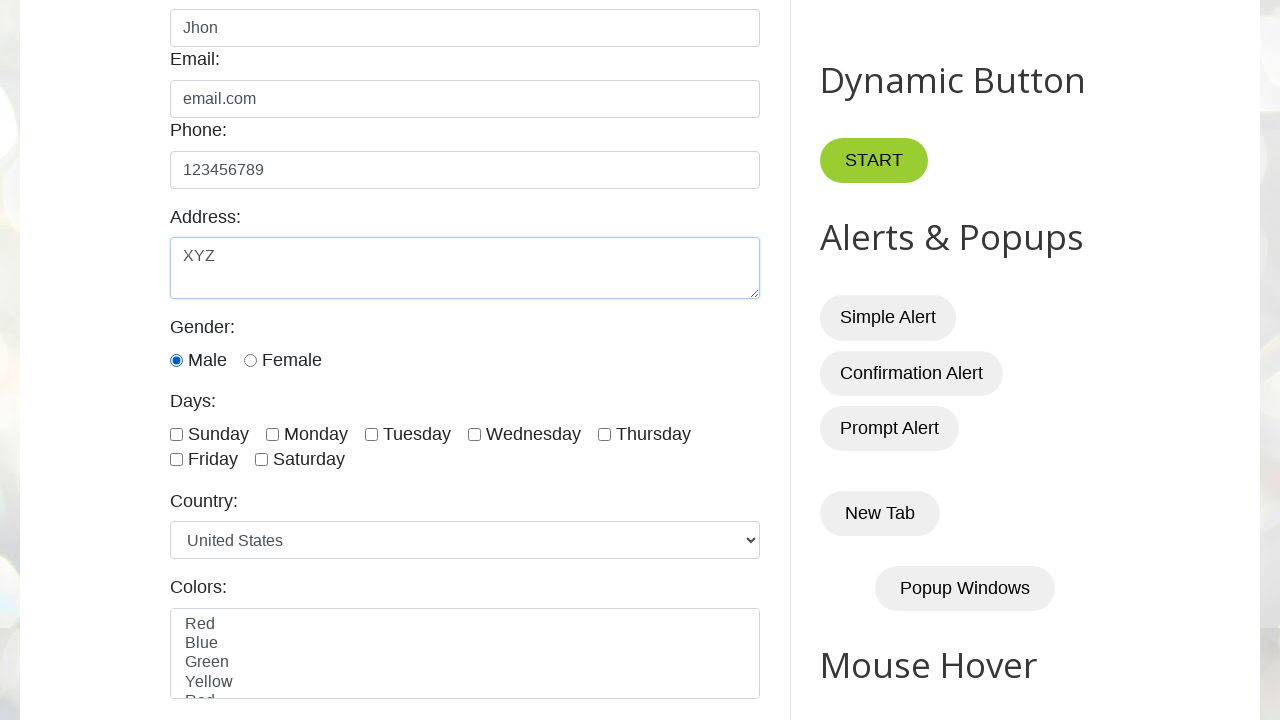

Scrolled down 100px (iteration 1/20)
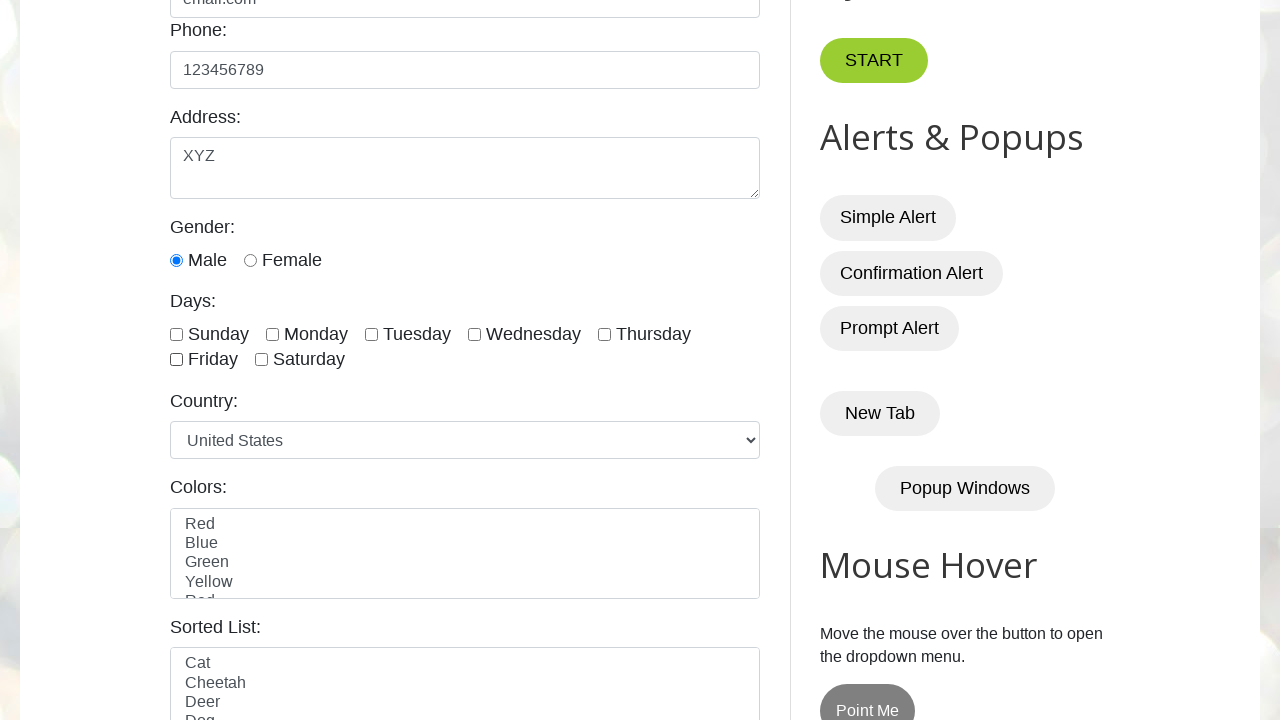

Scrolled down 100px (iteration 2/20)
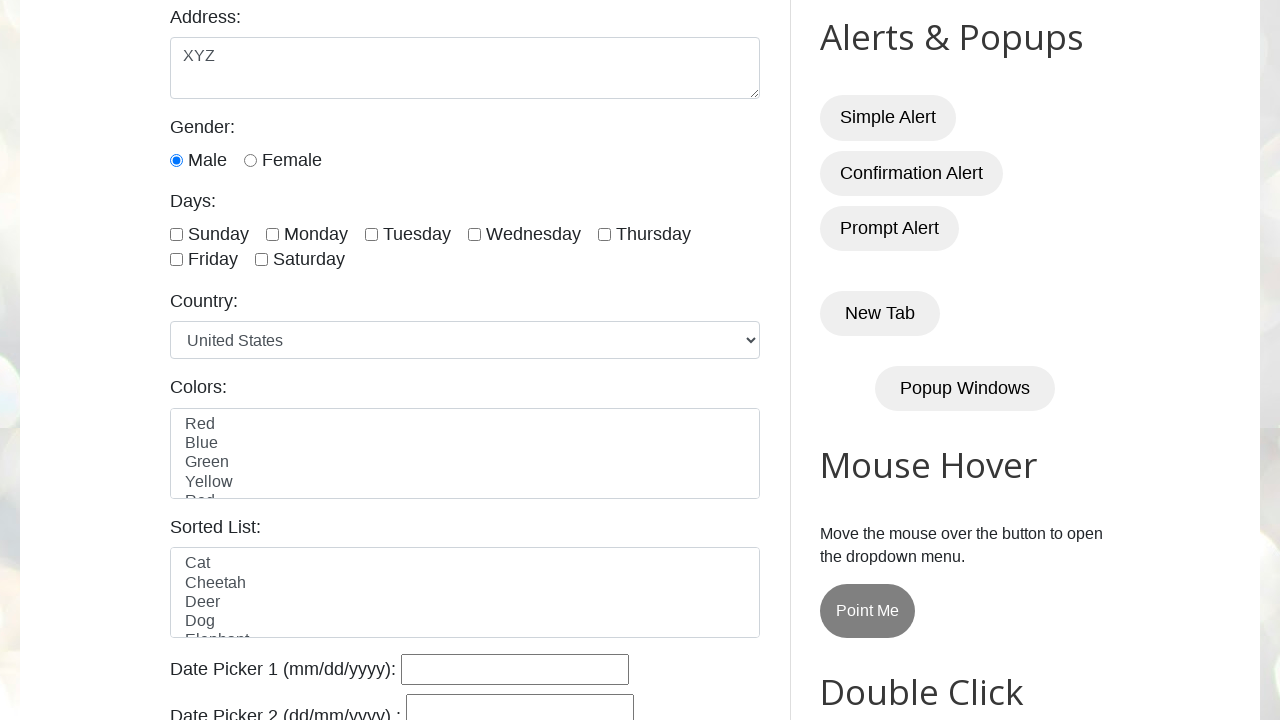

Scrolled down 100px (iteration 3/20)
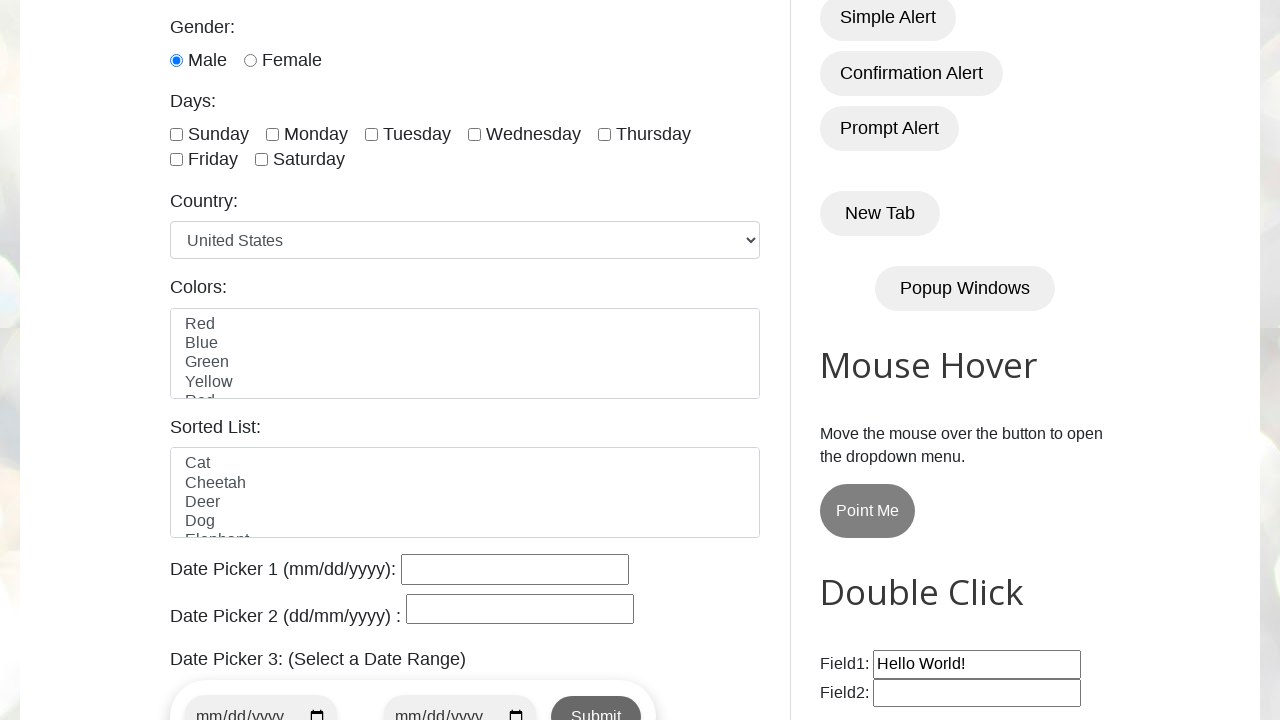

Scrolled down 100px (iteration 4/20)
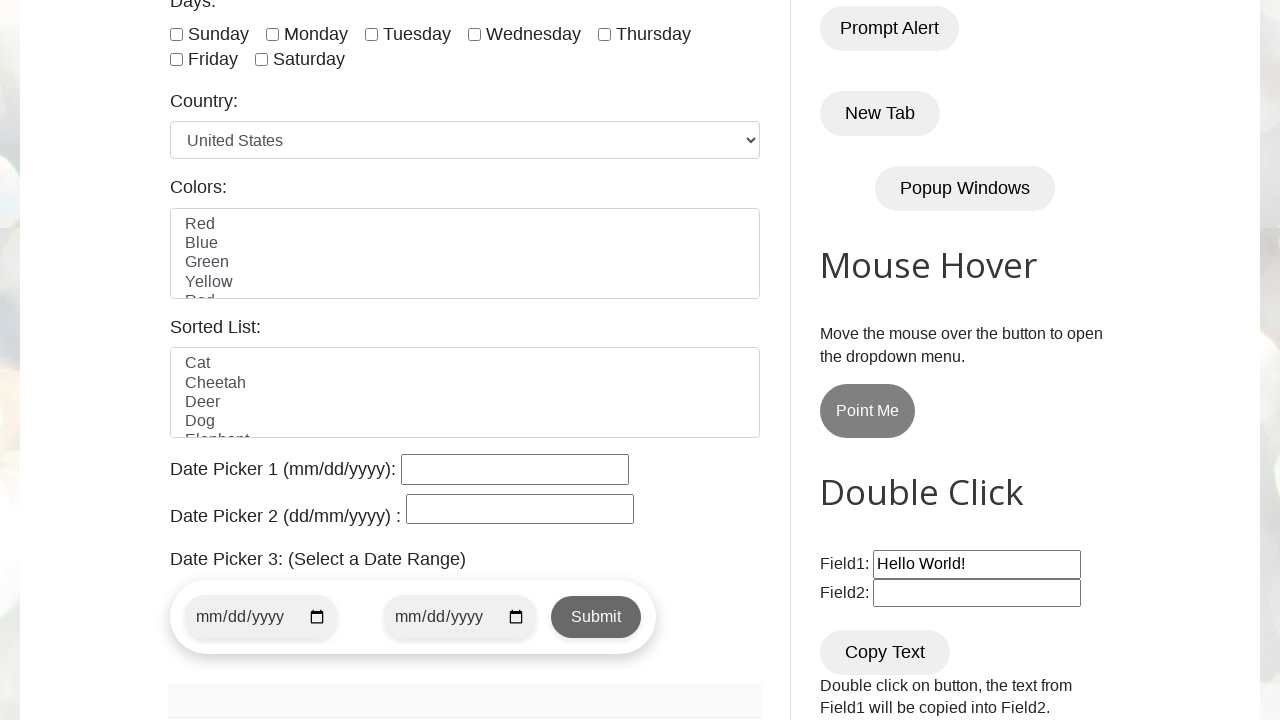

Scrolled down 100px (iteration 5/20)
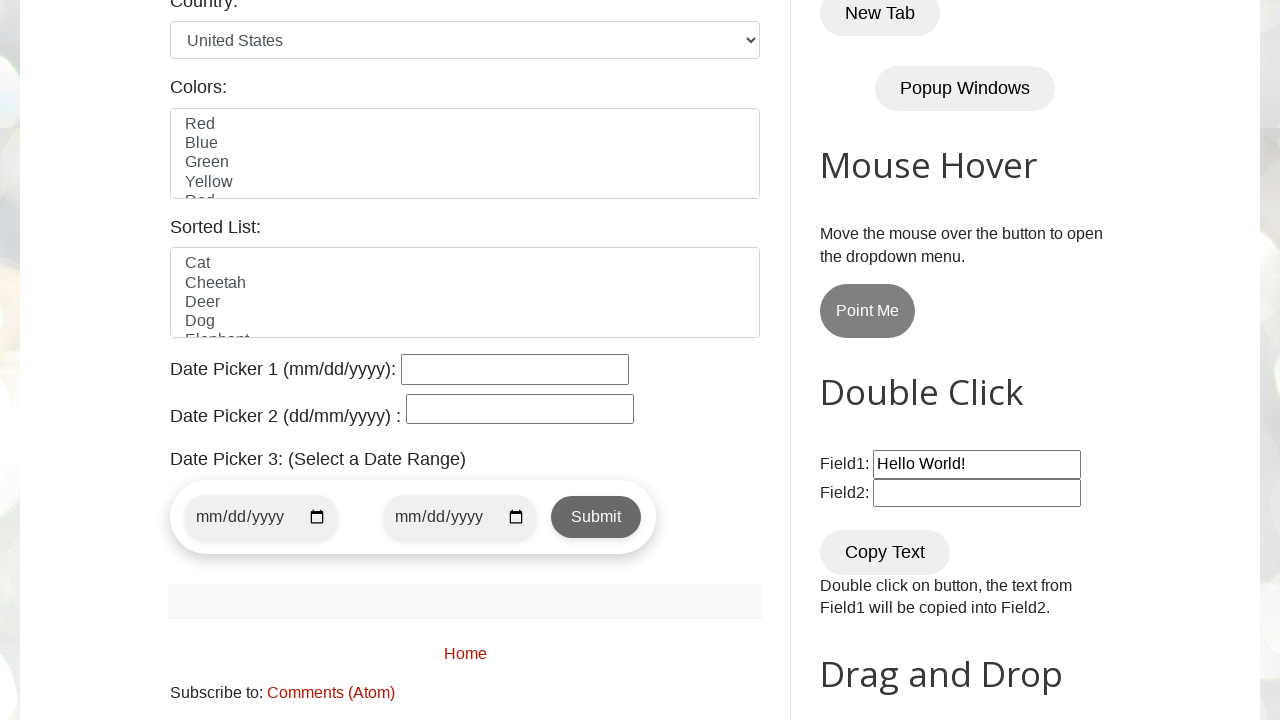

Scrolled down 100px (iteration 6/20)
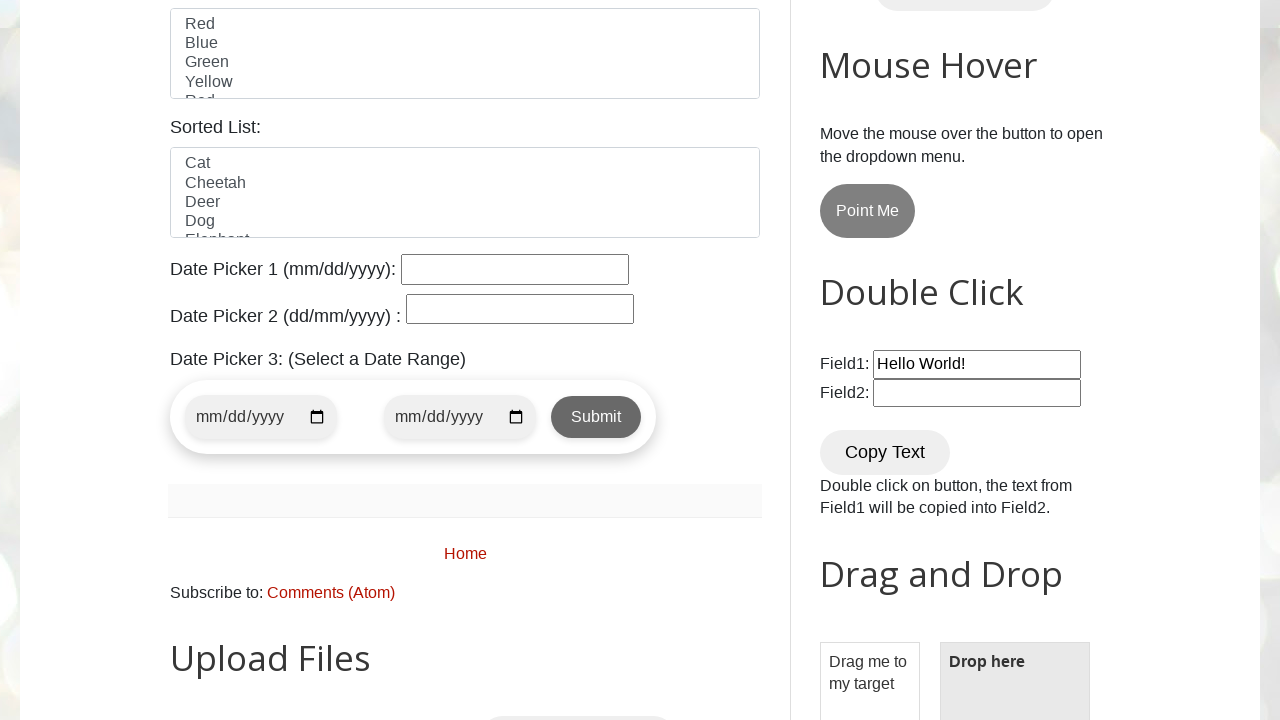

Scrolled down 100px (iteration 7/20)
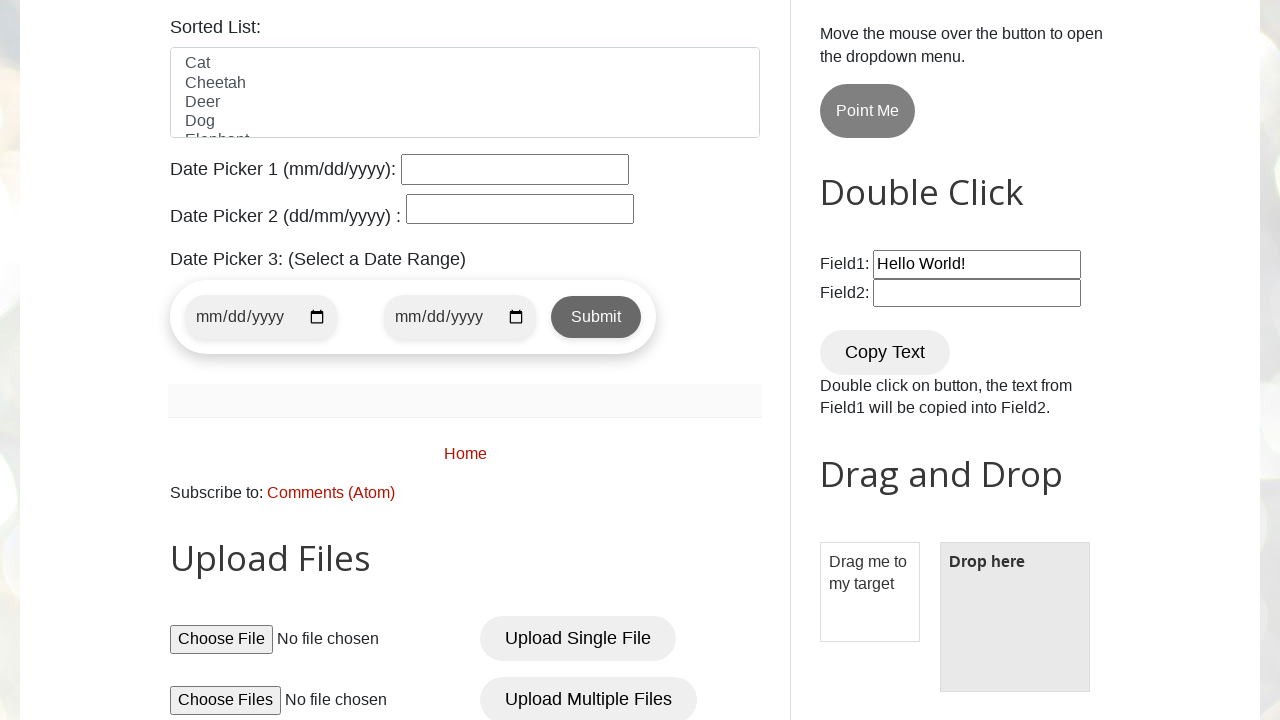

Scrolled down 100px (iteration 8/20)
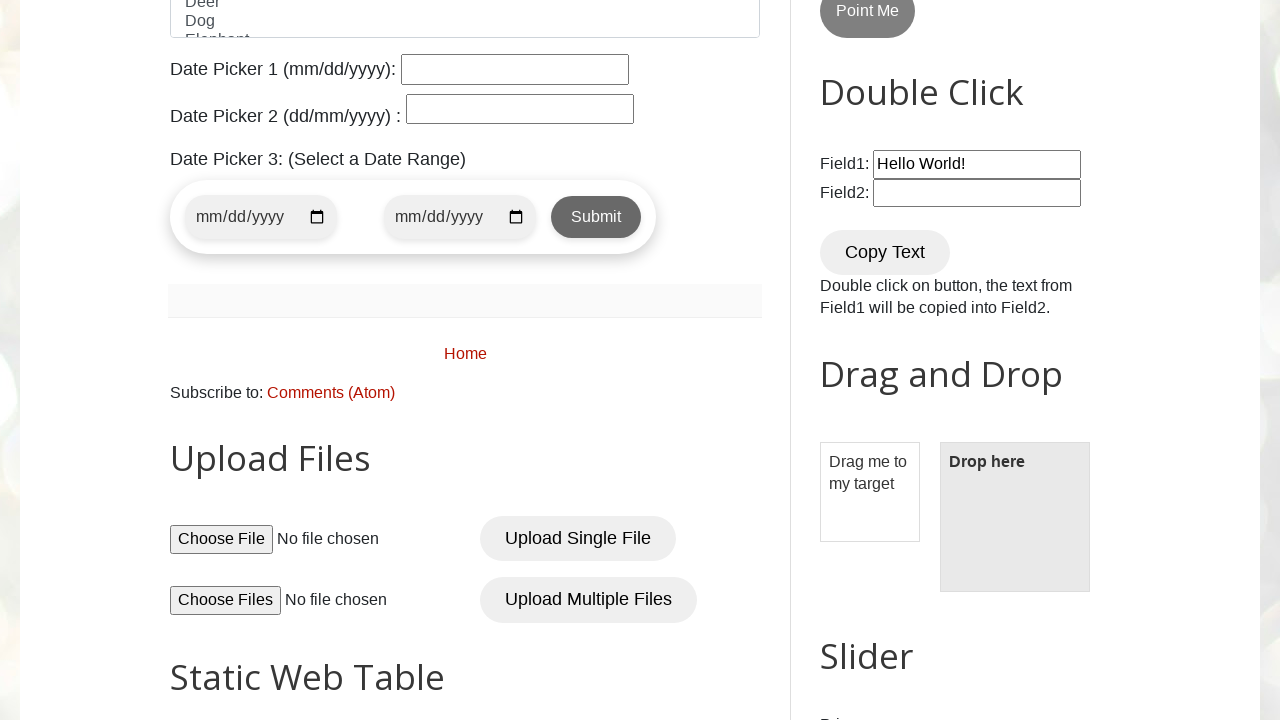

Scrolled down 100px (iteration 9/20)
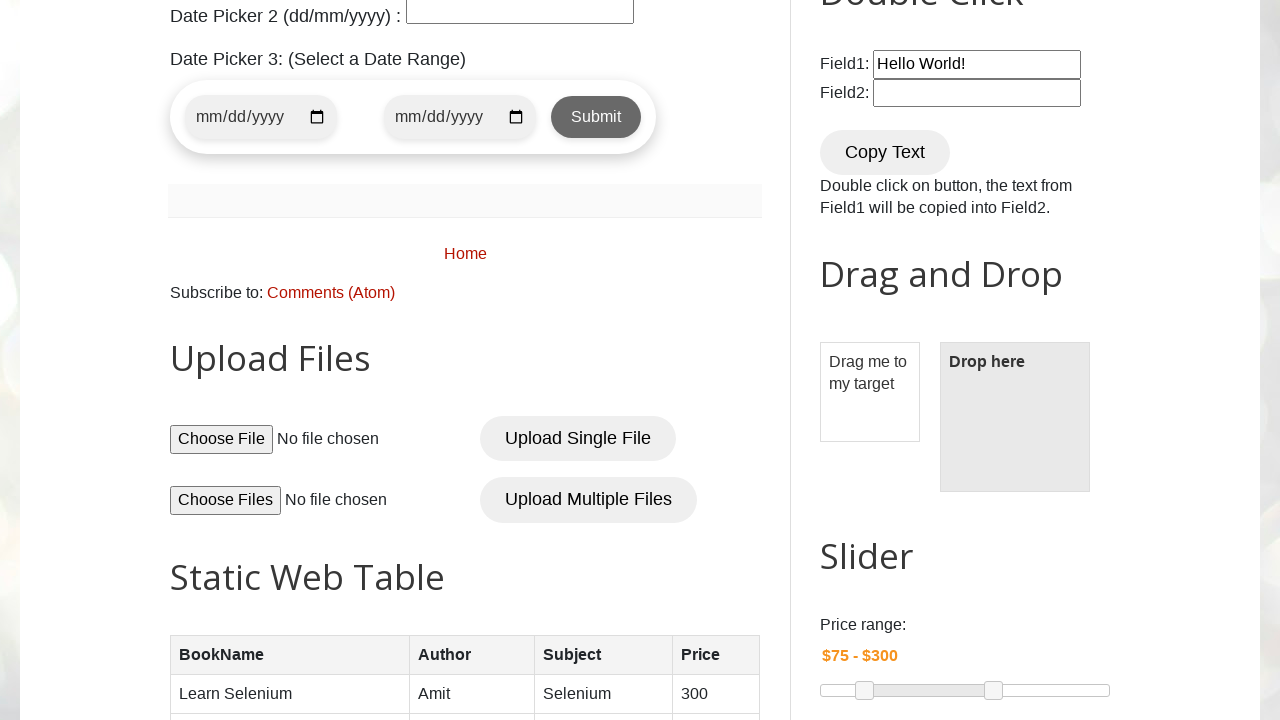

Scrolled down 100px (iteration 10/20)
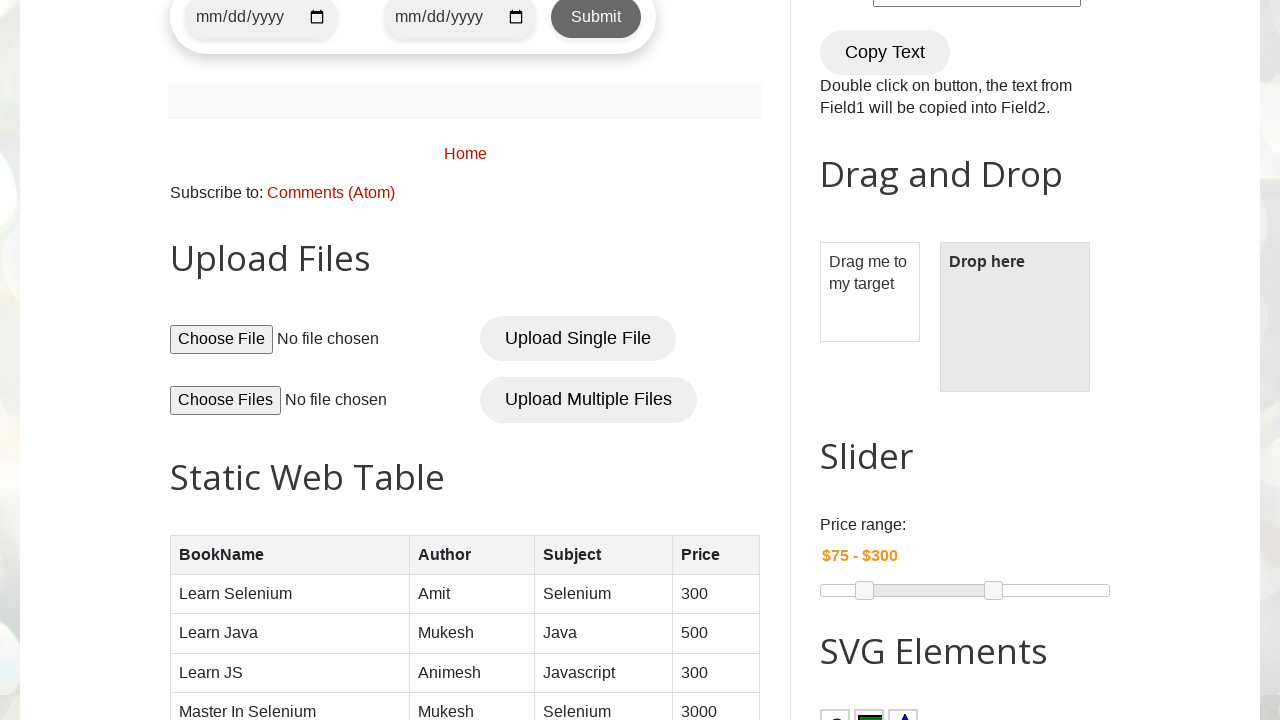

Scrolled down 100px (iteration 11/20)
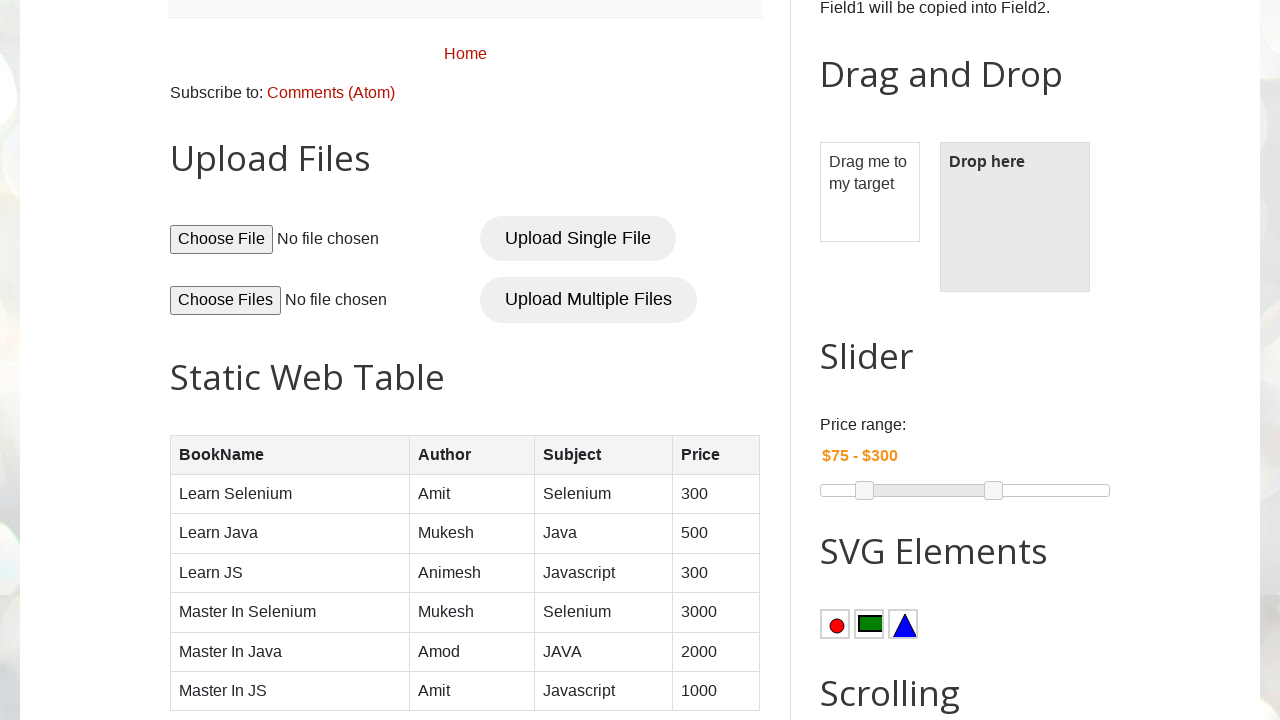

Scrolled down 100px (iteration 12/20)
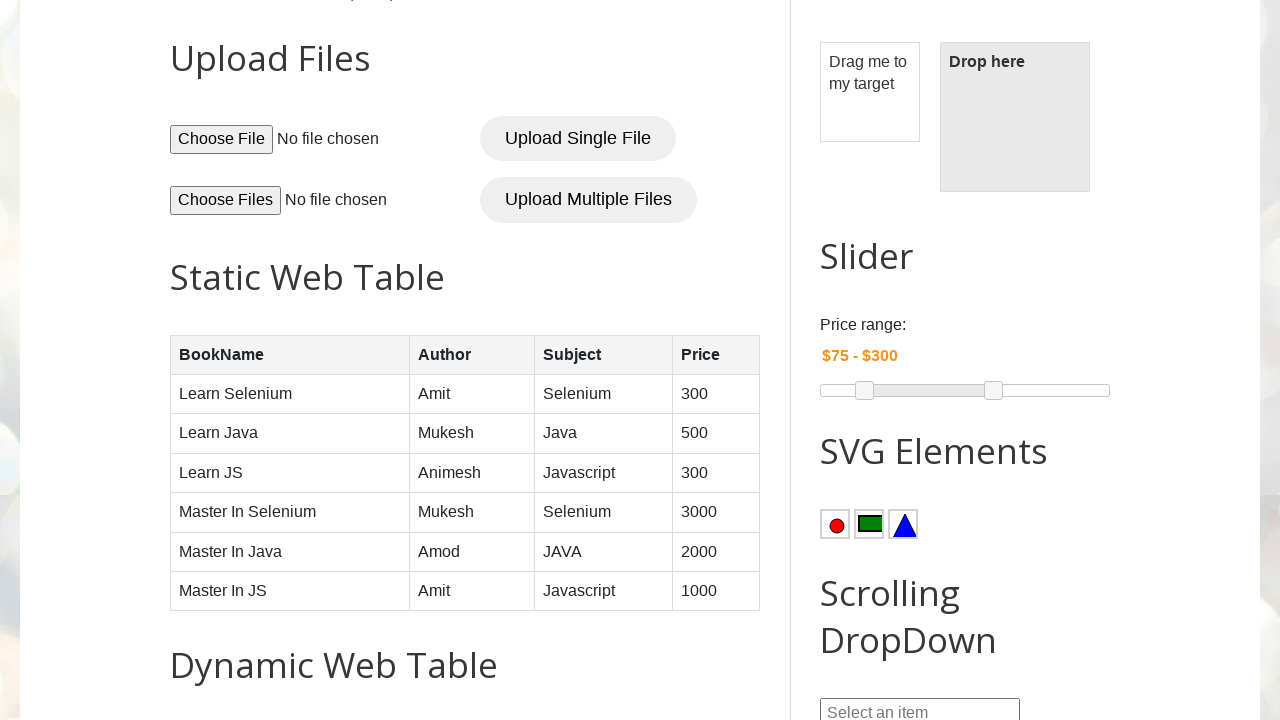

Scrolled down 100px (iteration 13/20)
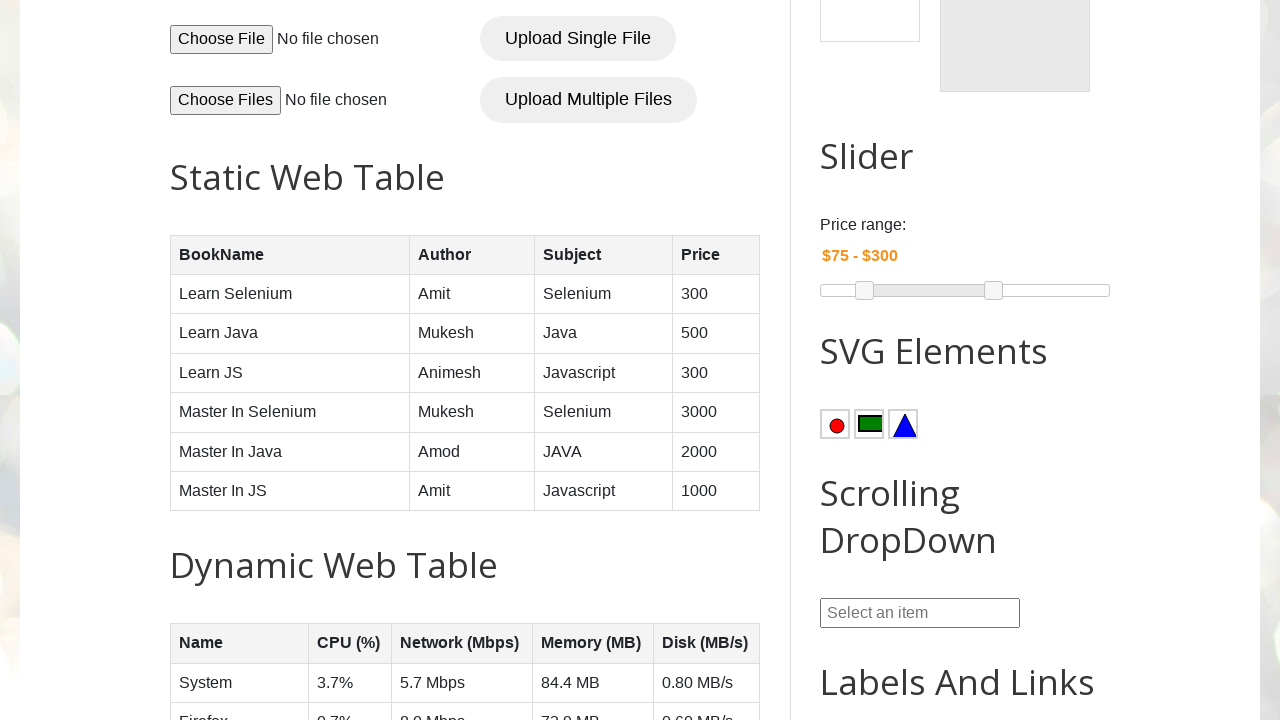

Scrolled down 100px (iteration 14/20)
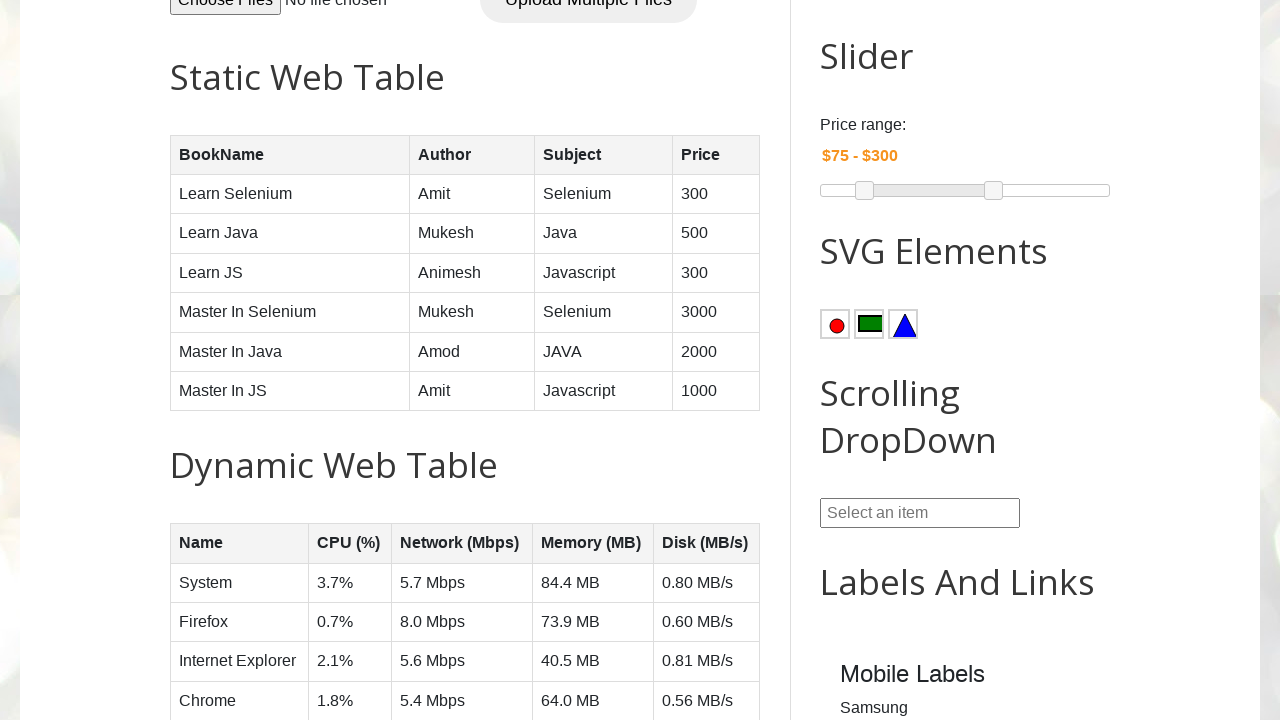

Scrolled down 100px (iteration 15/20)
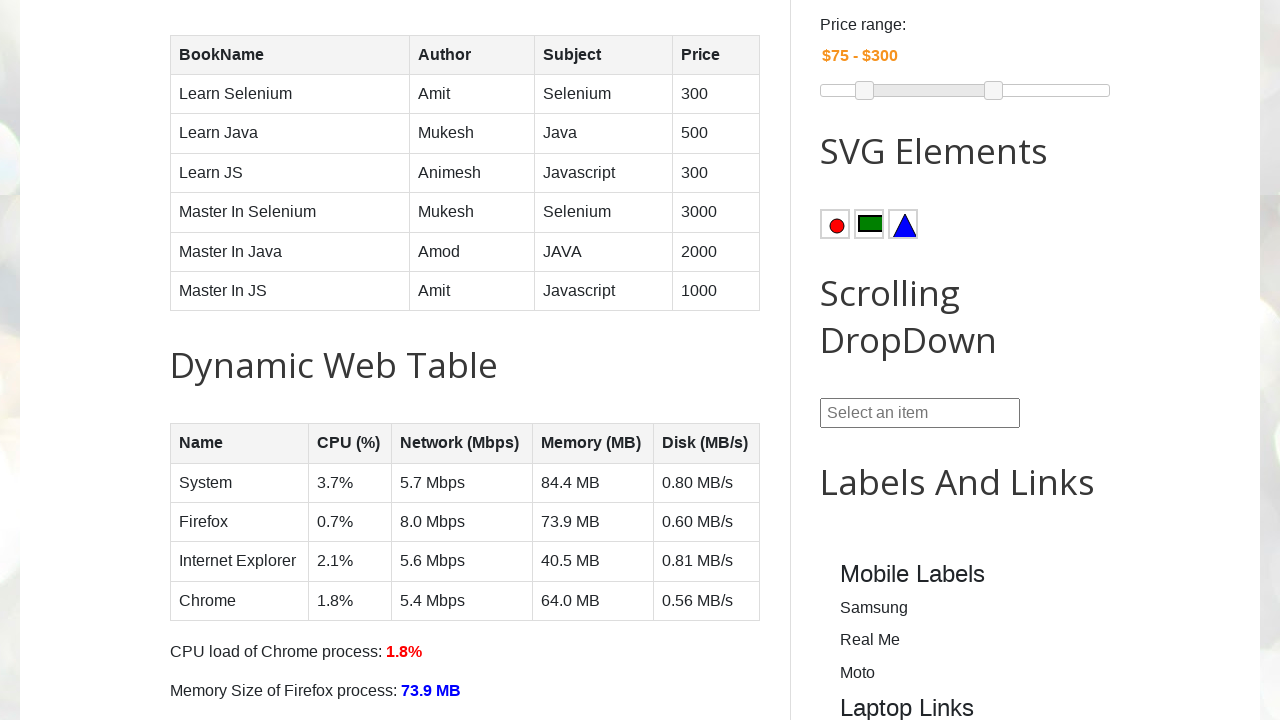

Scrolled down 100px (iteration 16/20)
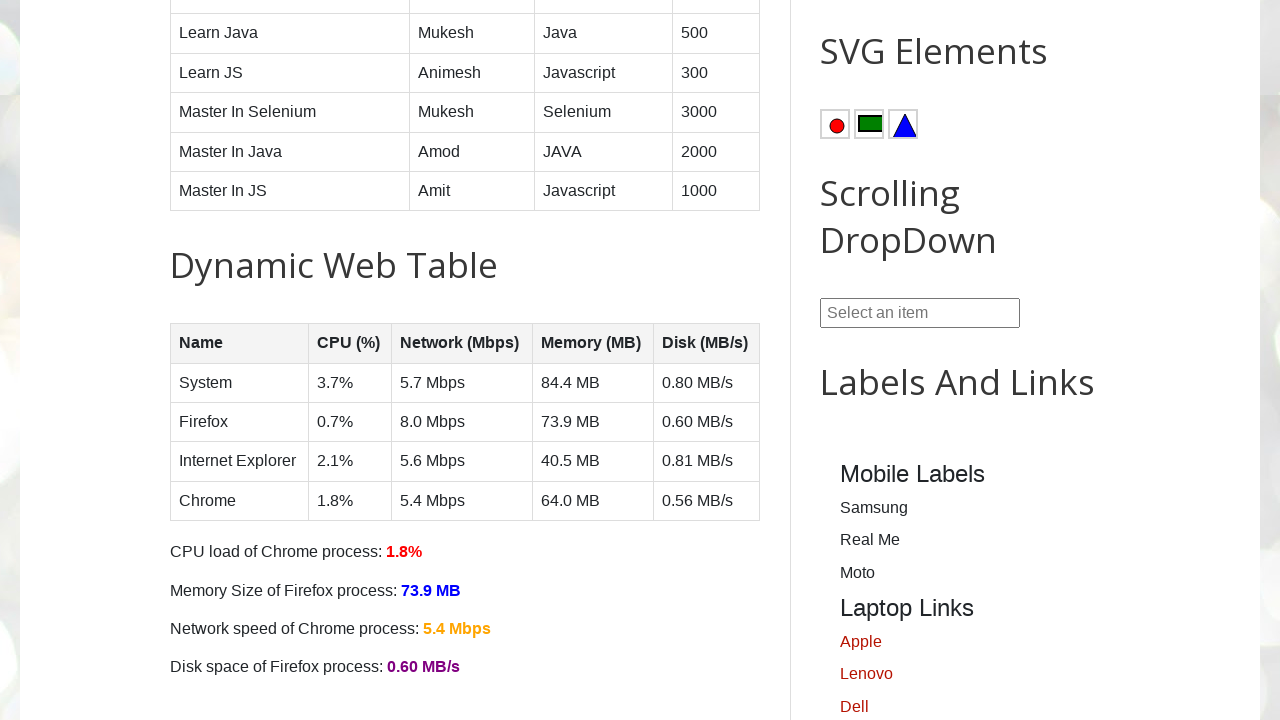

Scrolled down 100px (iteration 17/20)
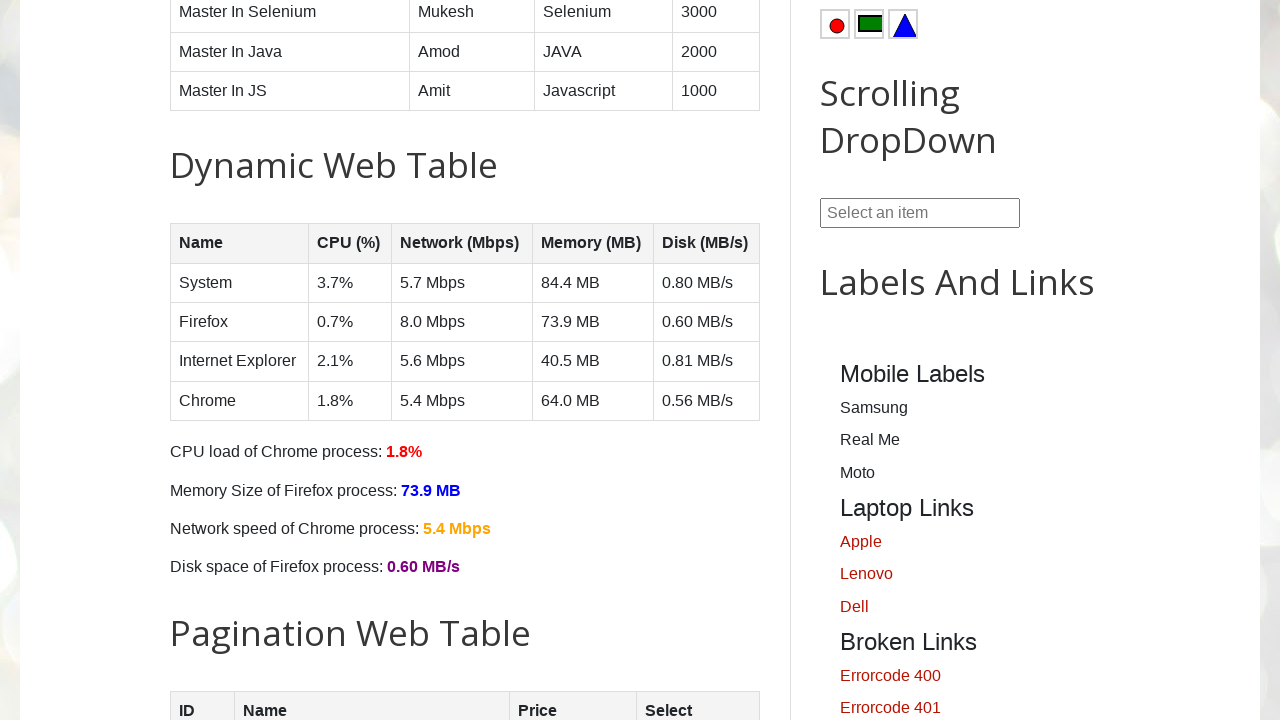

Scrolled down 100px (iteration 18/20)
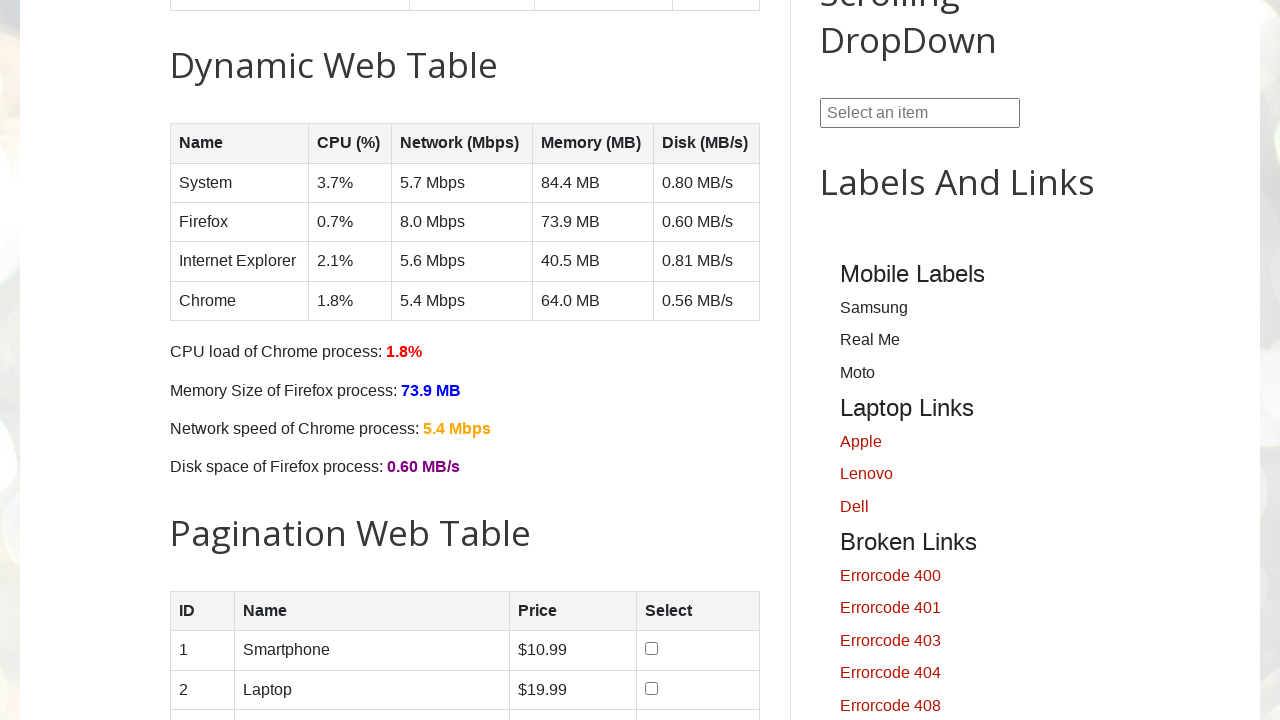

Scrolled down 100px (iteration 19/20)
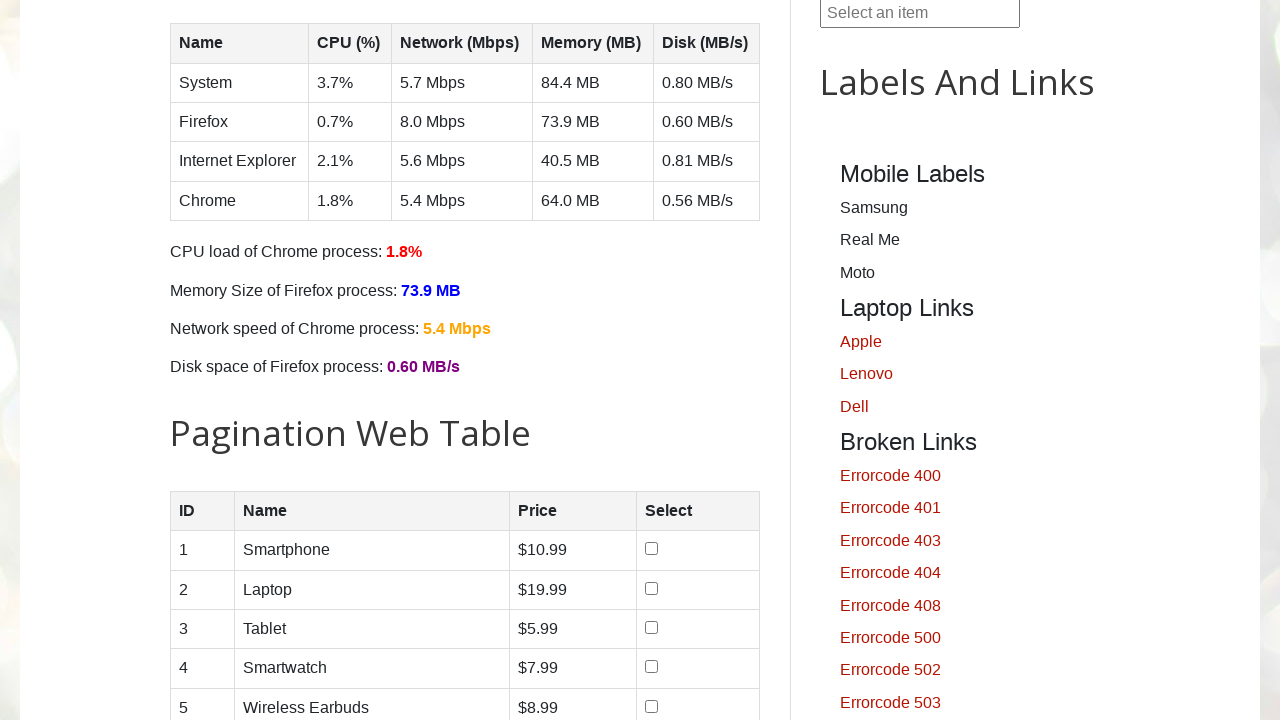

Scrolled down 100px (iteration 20/20)
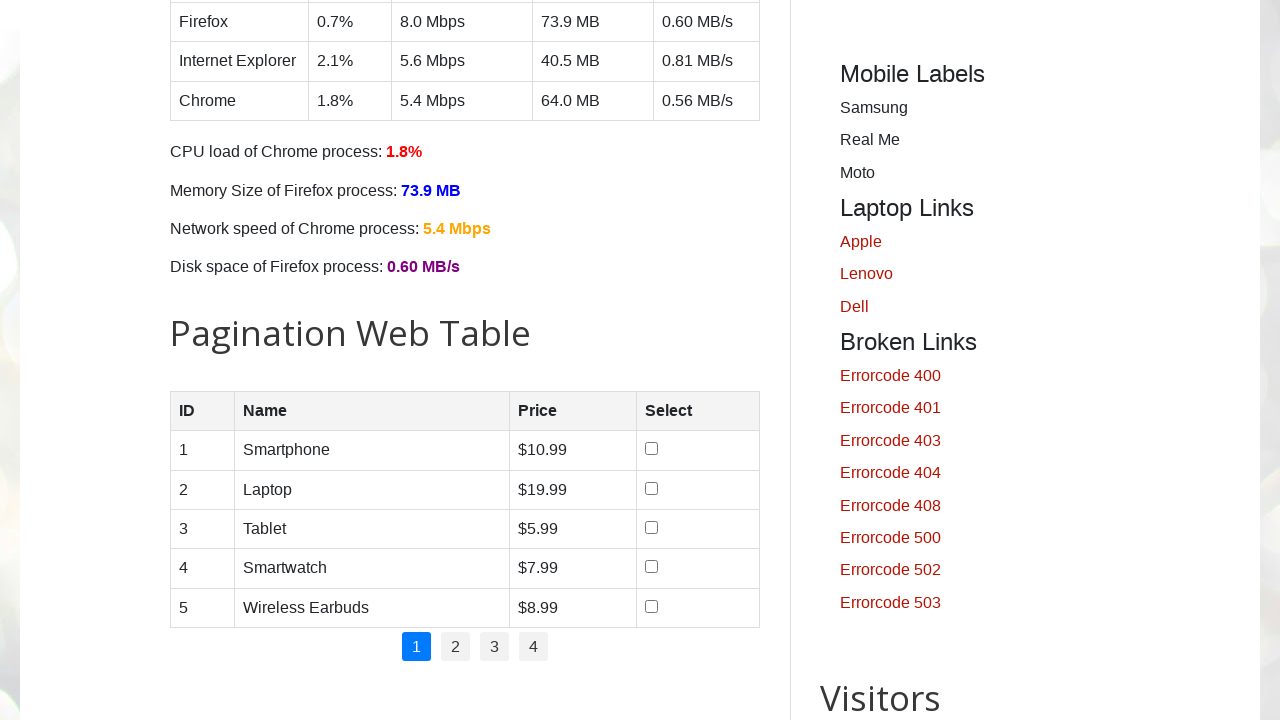

Scrolled element into view
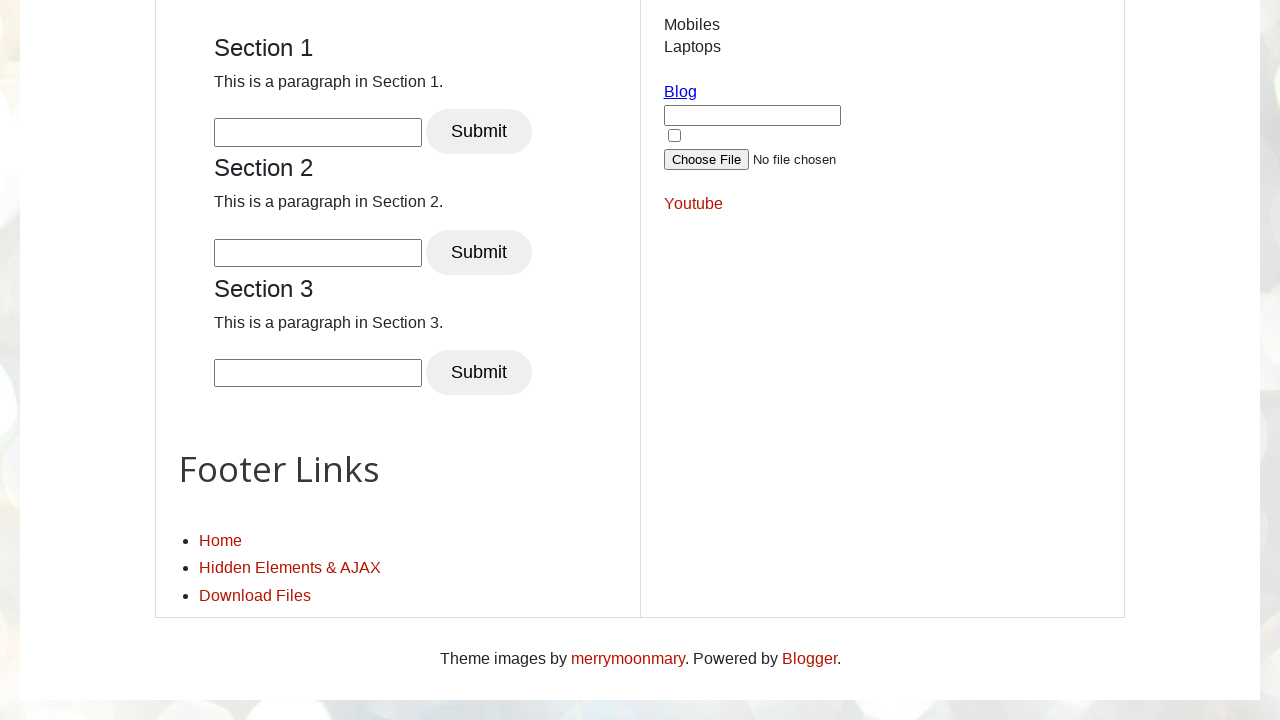

Set zoom level to 20%
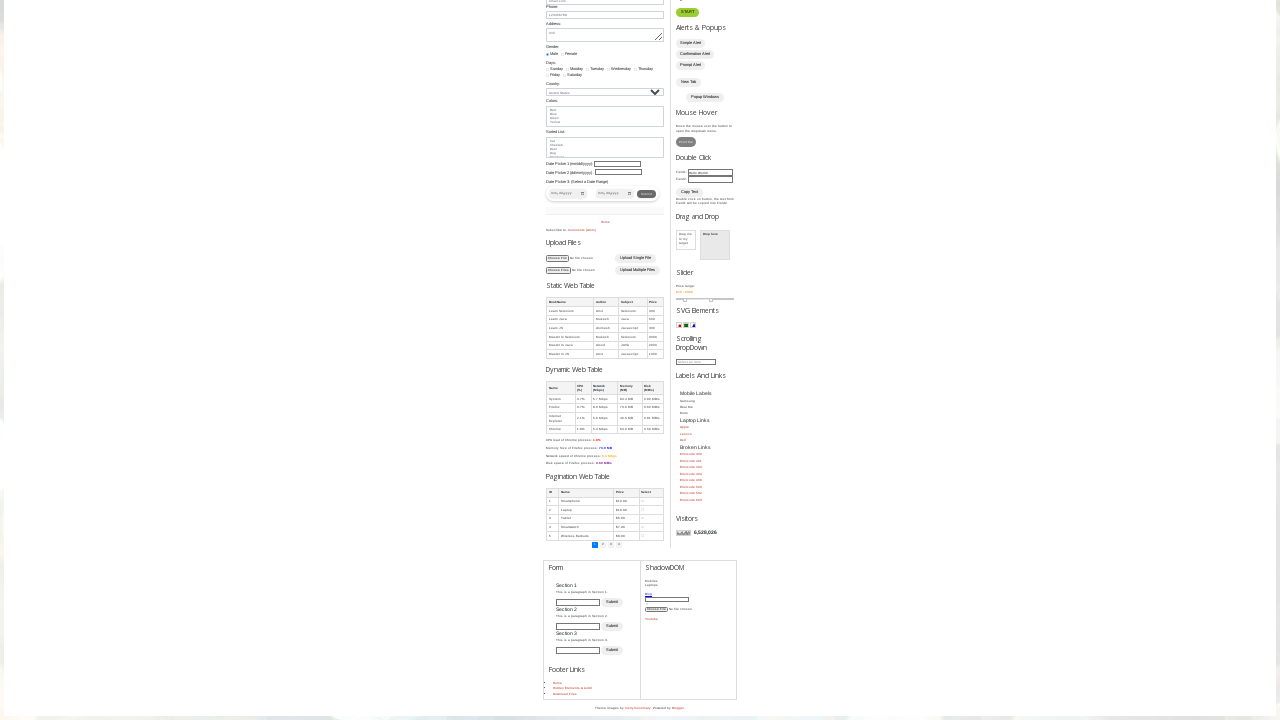

Waited 2 seconds at 20% zoom
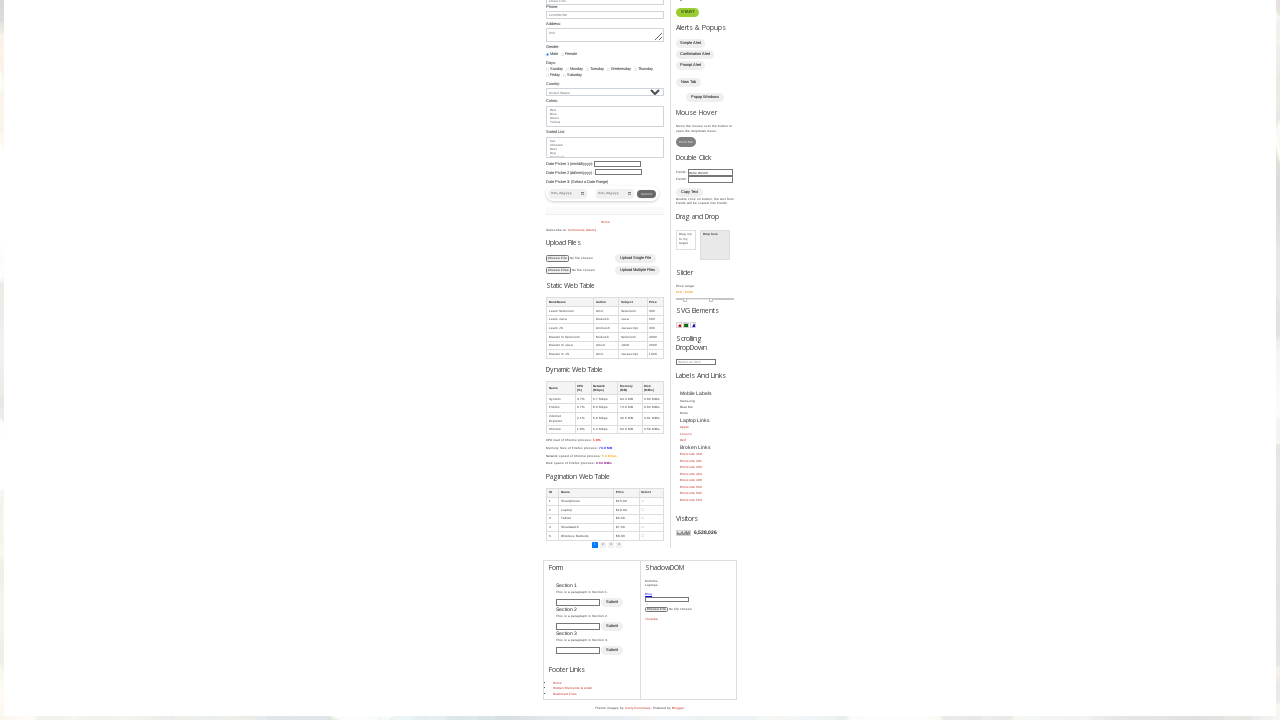

Set zoom level to 40%
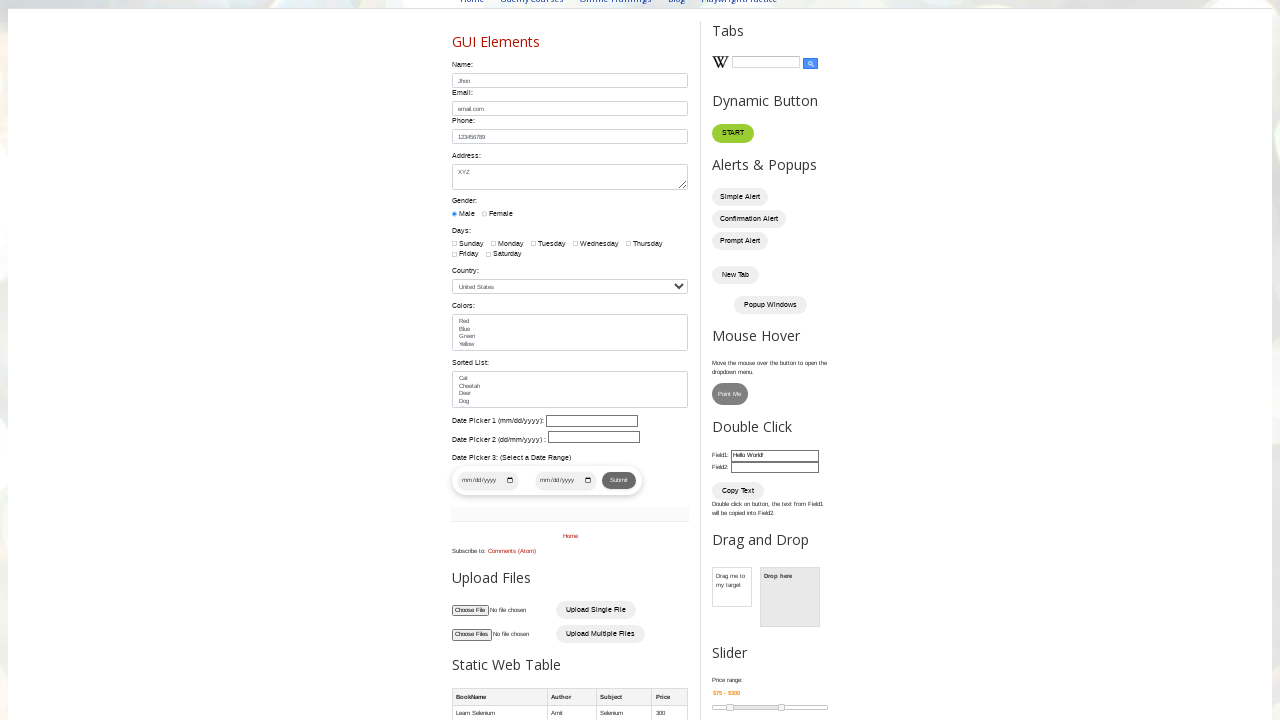

Waited 2 seconds at 40% zoom
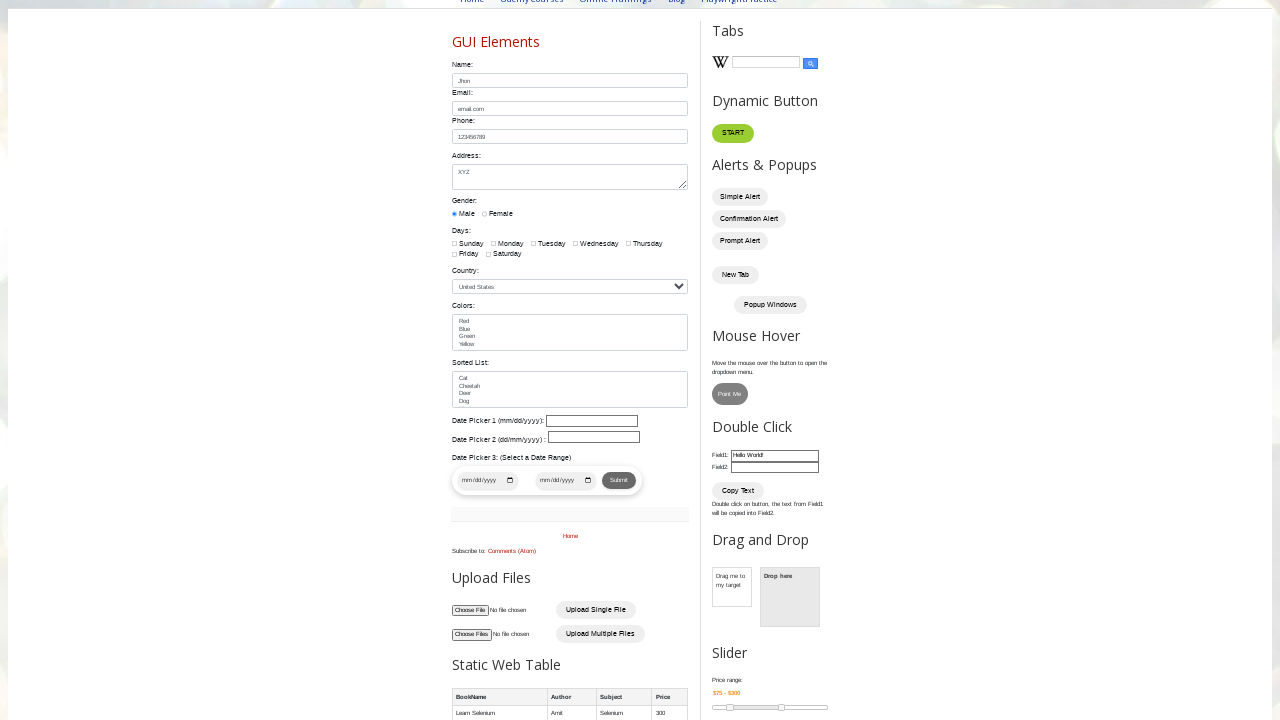

Set zoom level to 60%
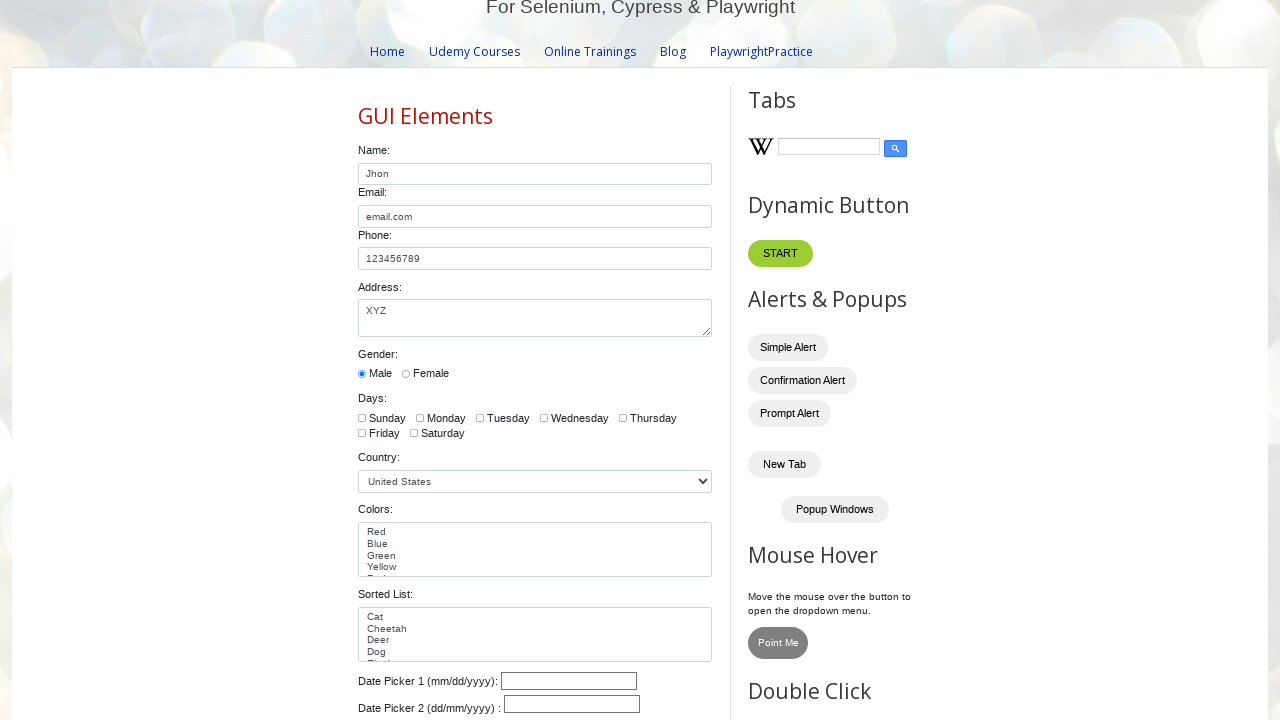

Waited 2 seconds at 60% zoom
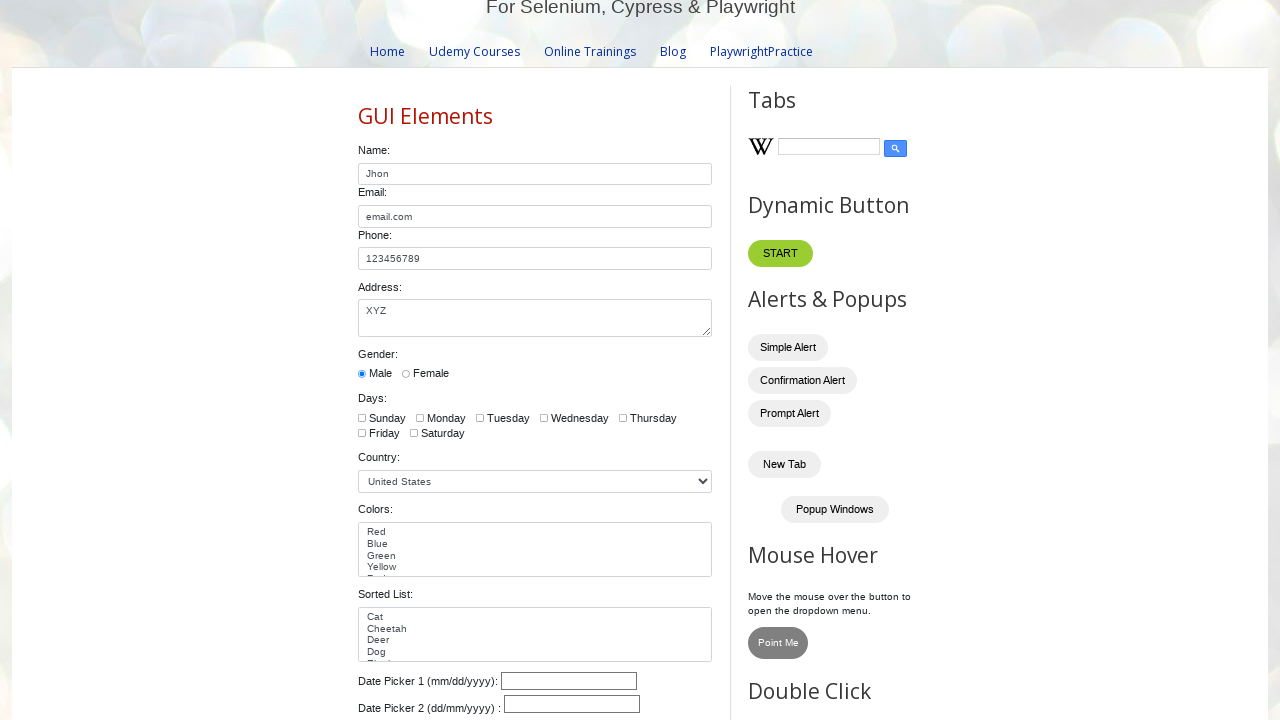

Set zoom level to 80%
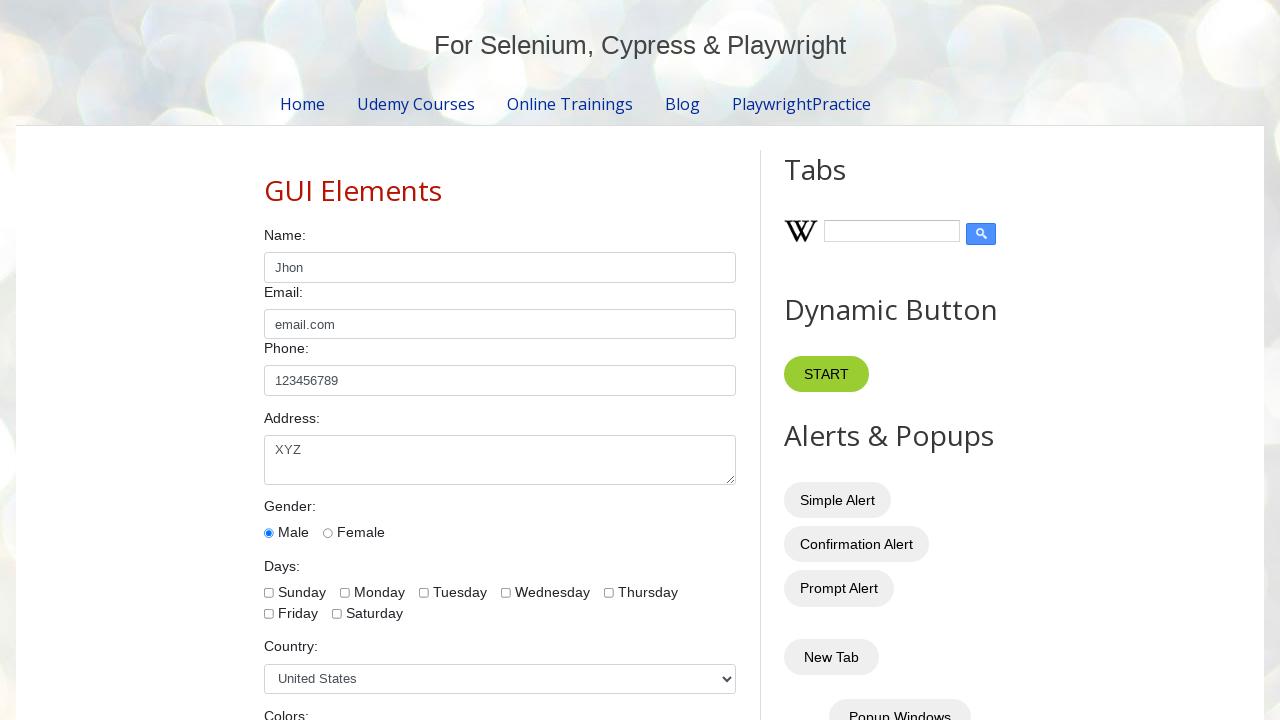

Waited 2 seconds at 80% zoom
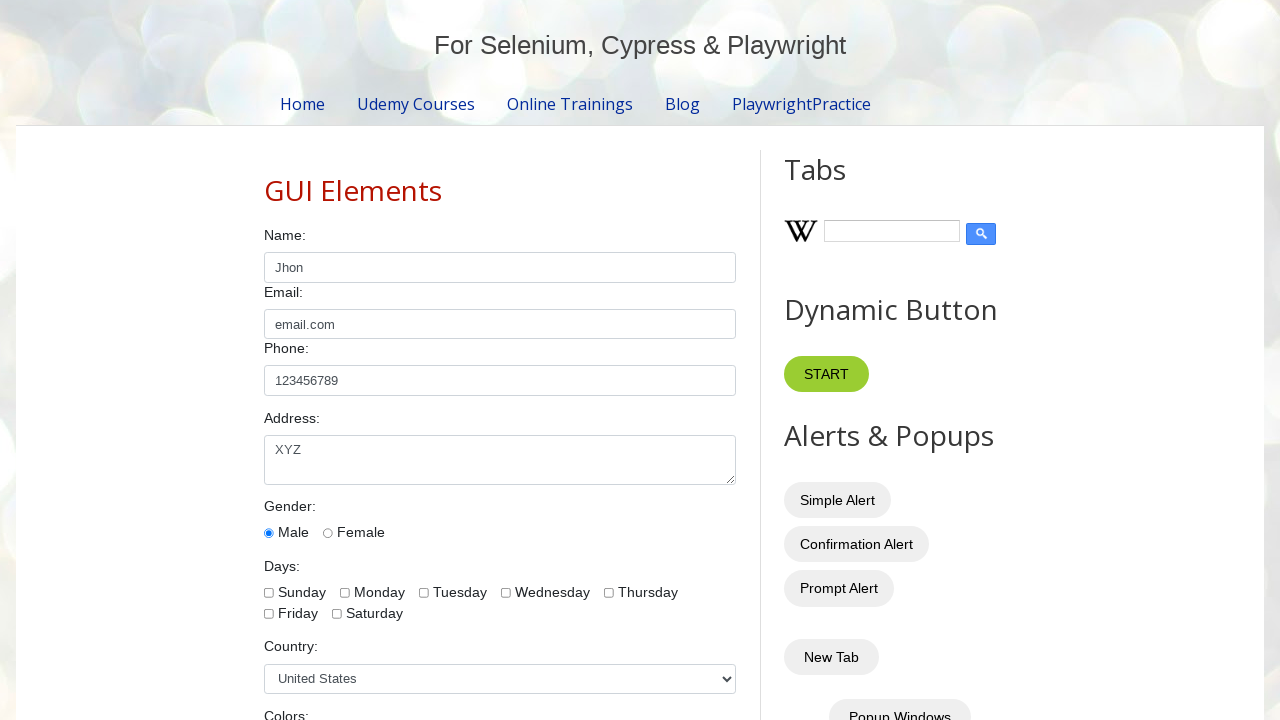

Set zoom level to 100%
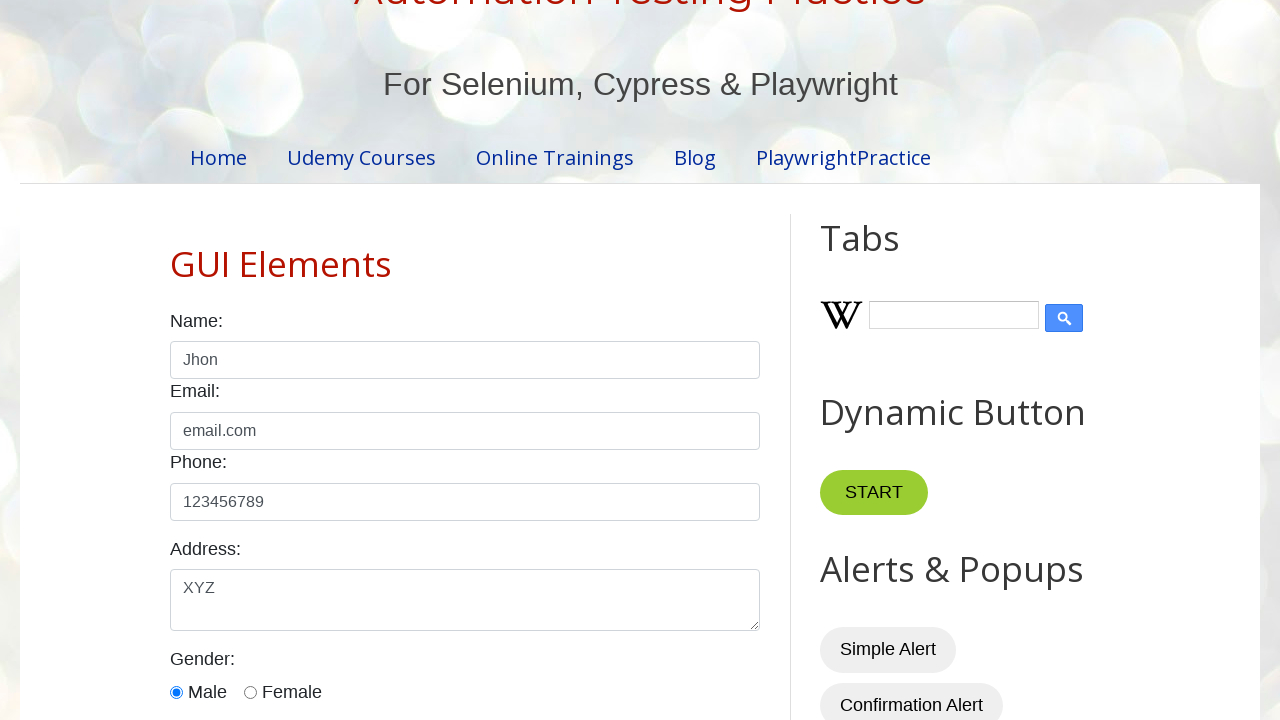

Waited 2 seconds at 100% zoom
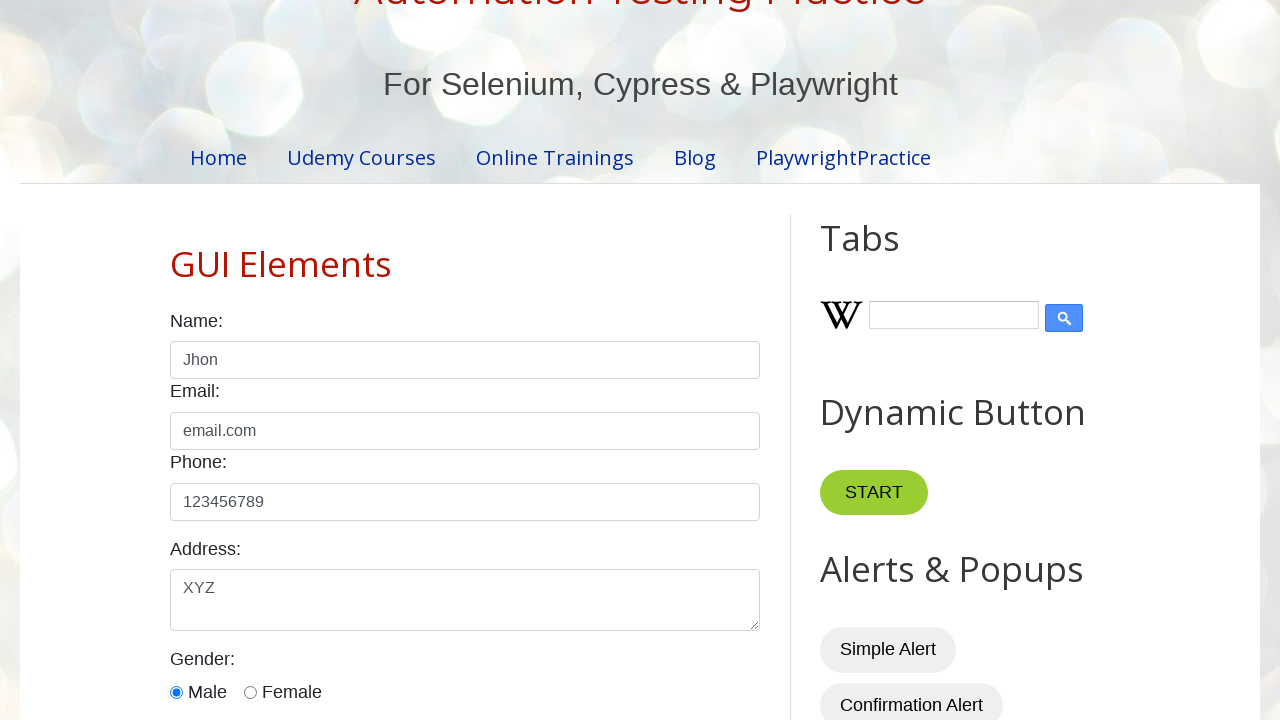

Set zoom level to 80%
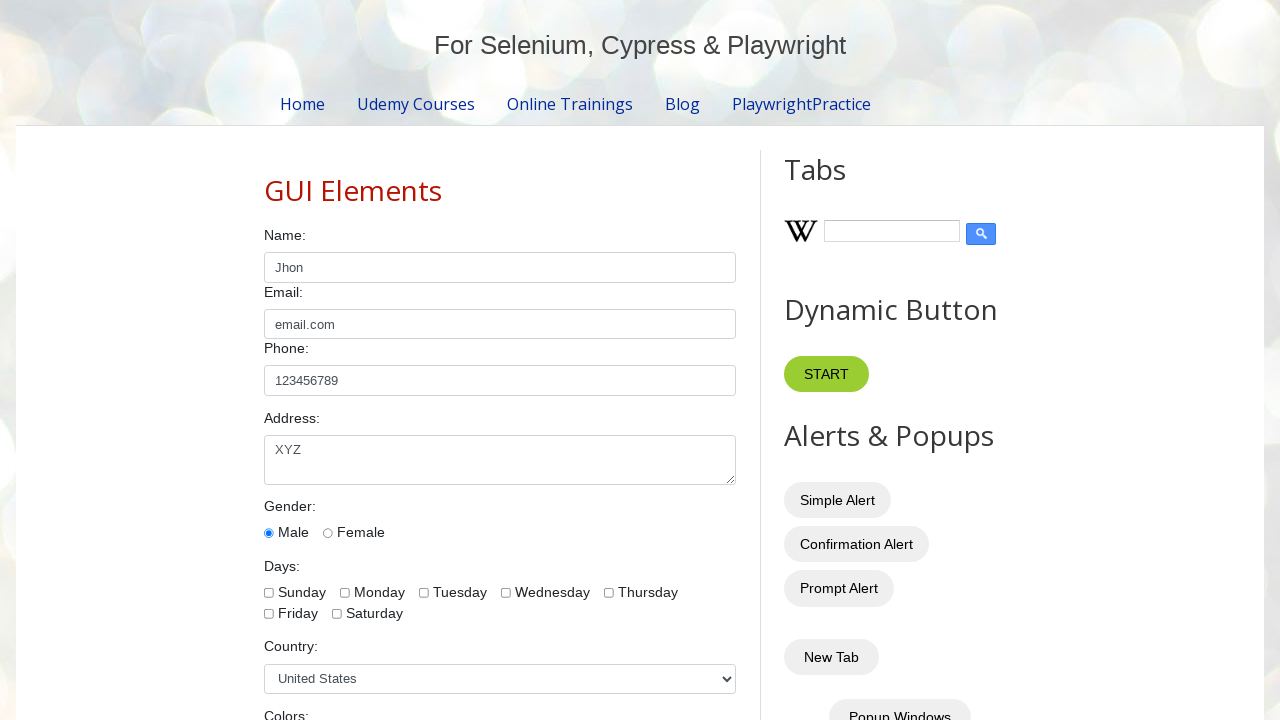

Waited 2 seconds at 80% zoom
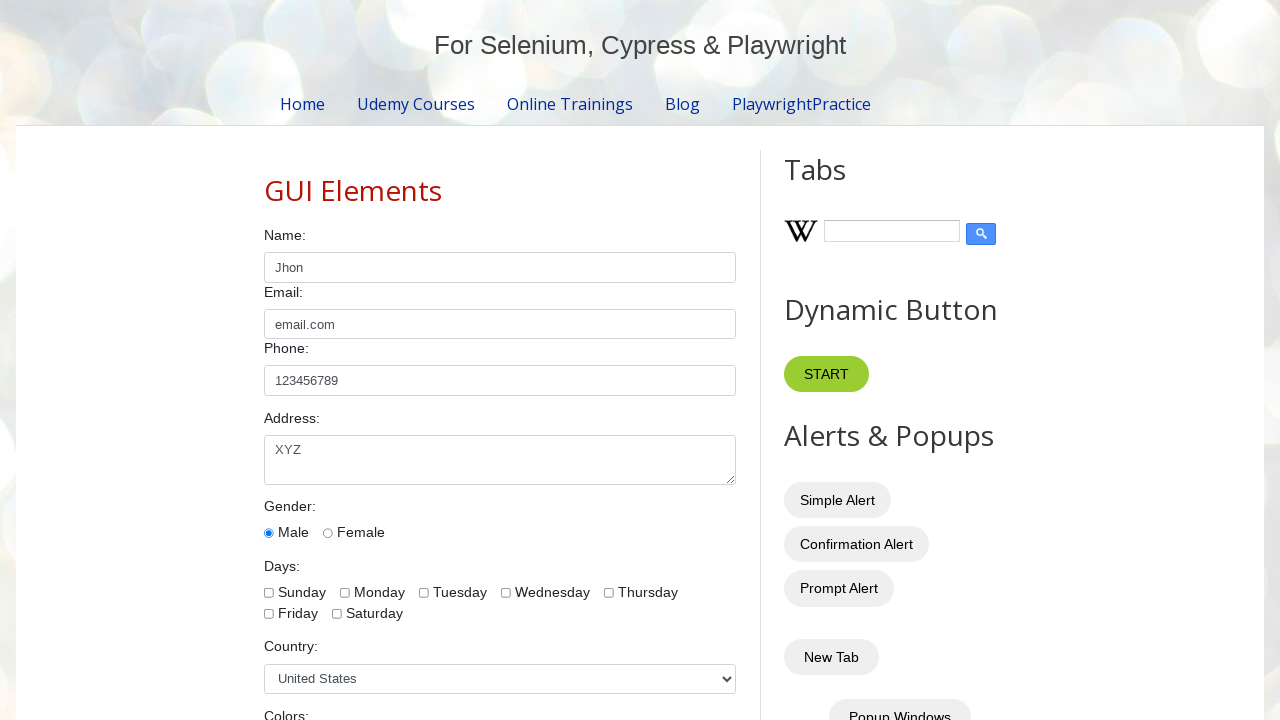

Set zoom level to 60%
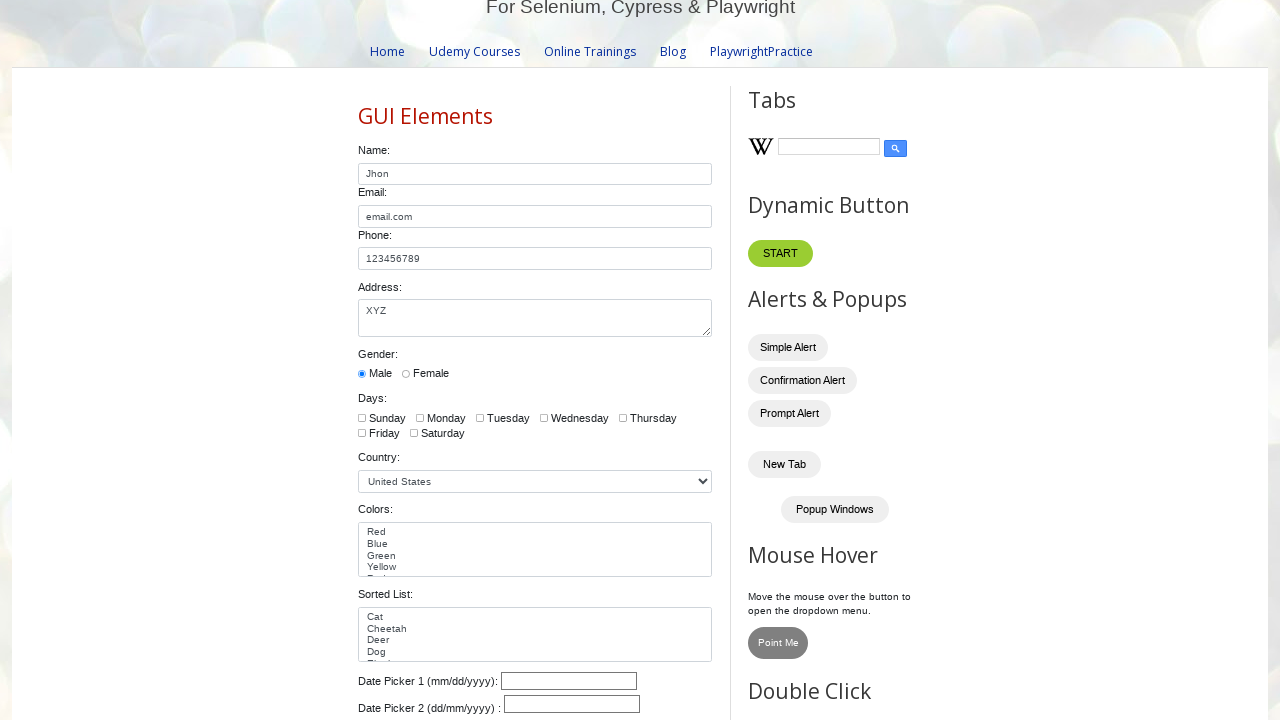

Waited 2 seconds at 60% zoom
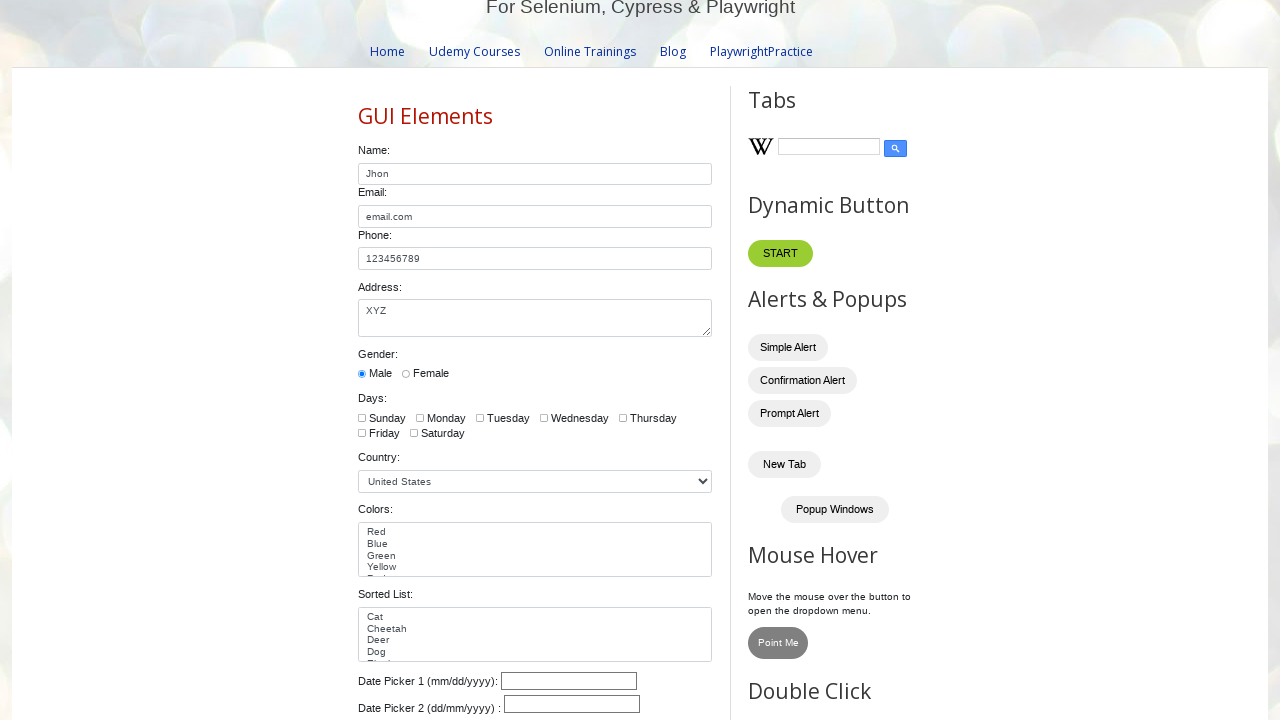

Set zoom level to 40%
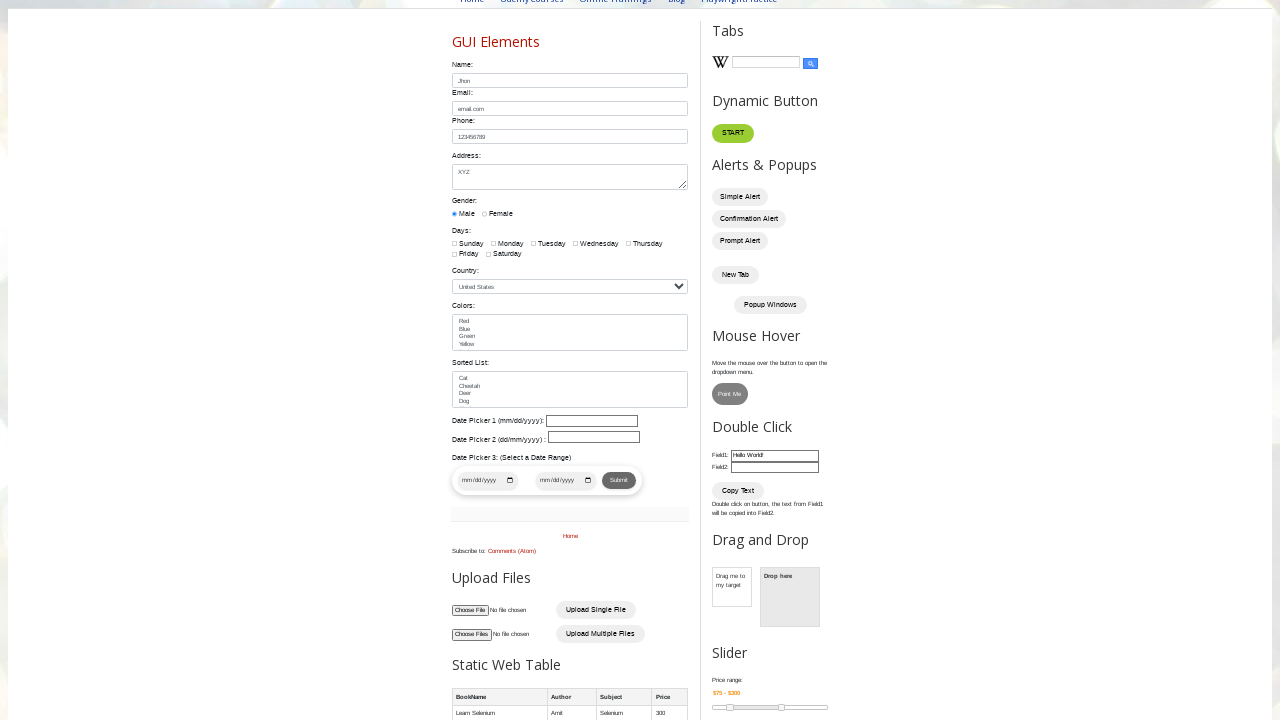

Waited 2 seconds at 40% zoom
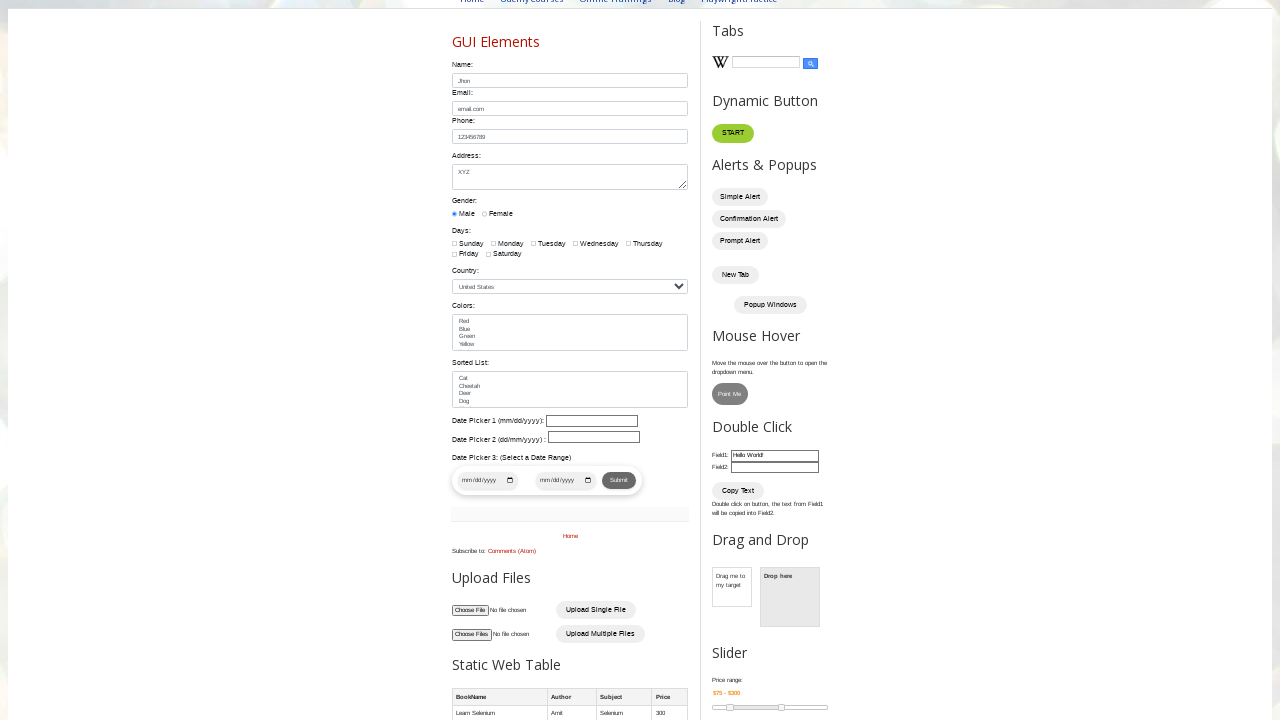

Set zoom level to 20%
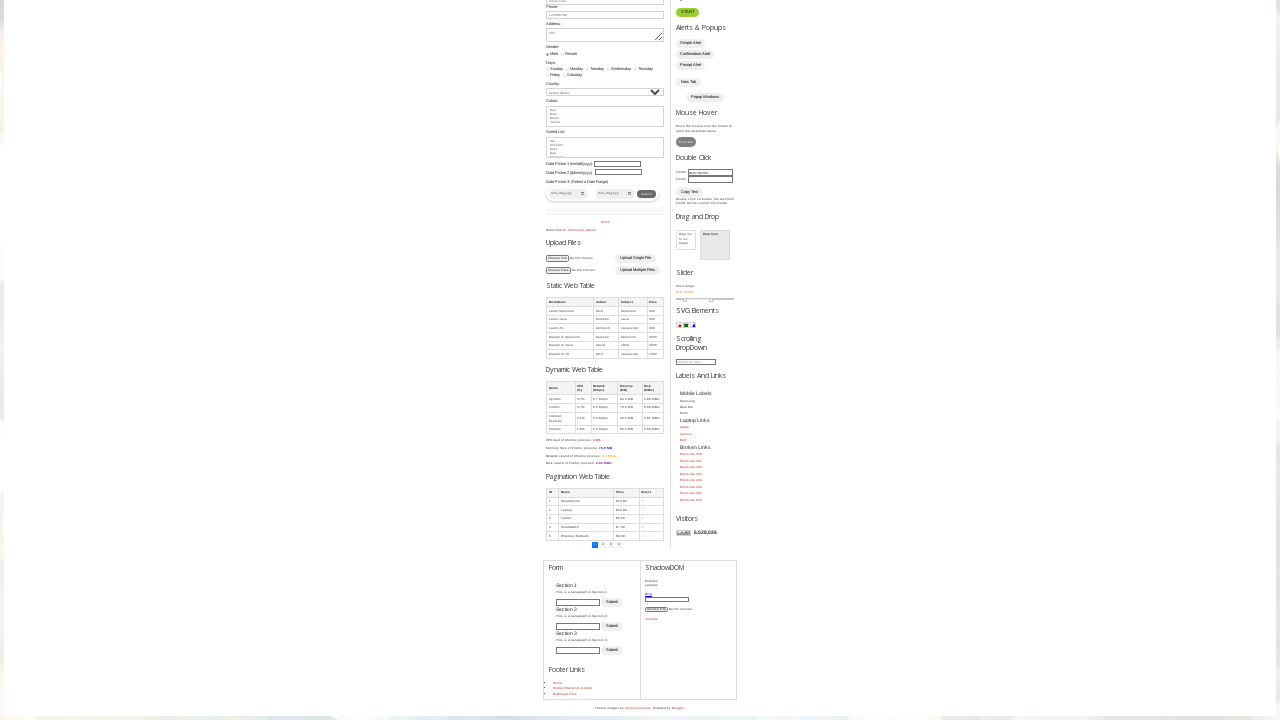

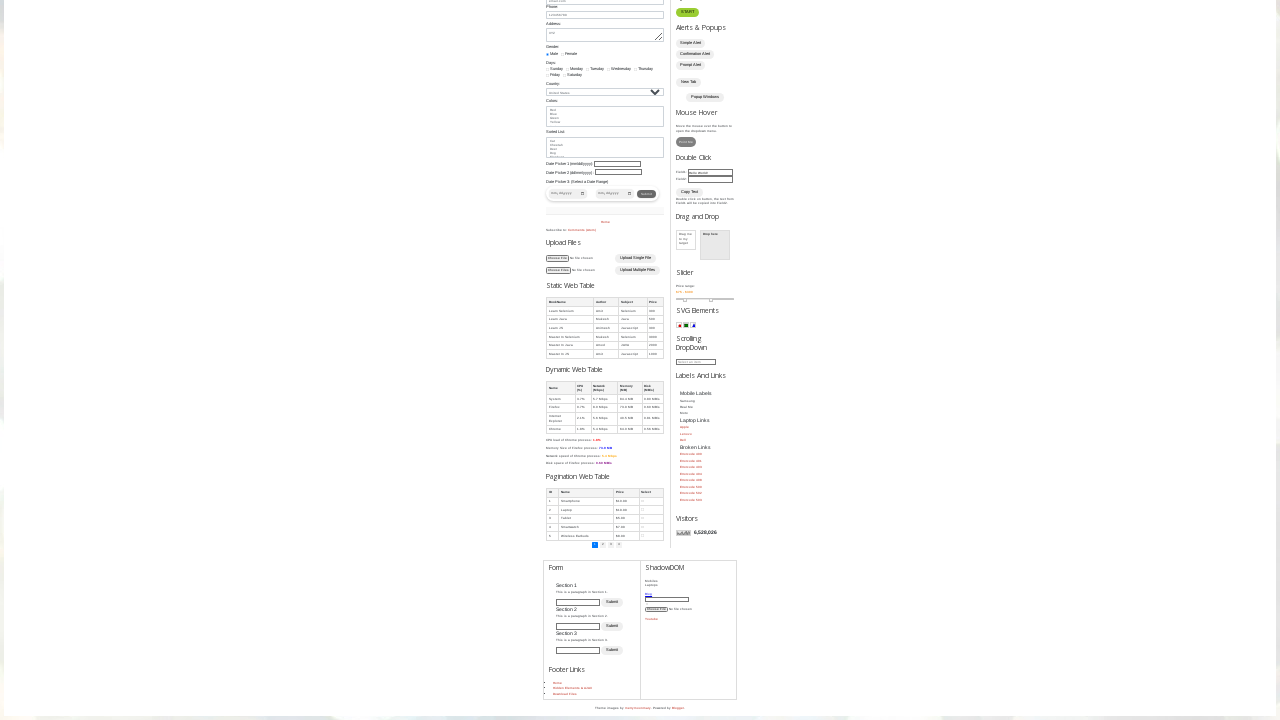